Navigates to a YouTube video page and refreshes it multiple times with delays between each refresh.

Starting URL: https://www.youtube.com/watch?v=6d5ITUOTWPg

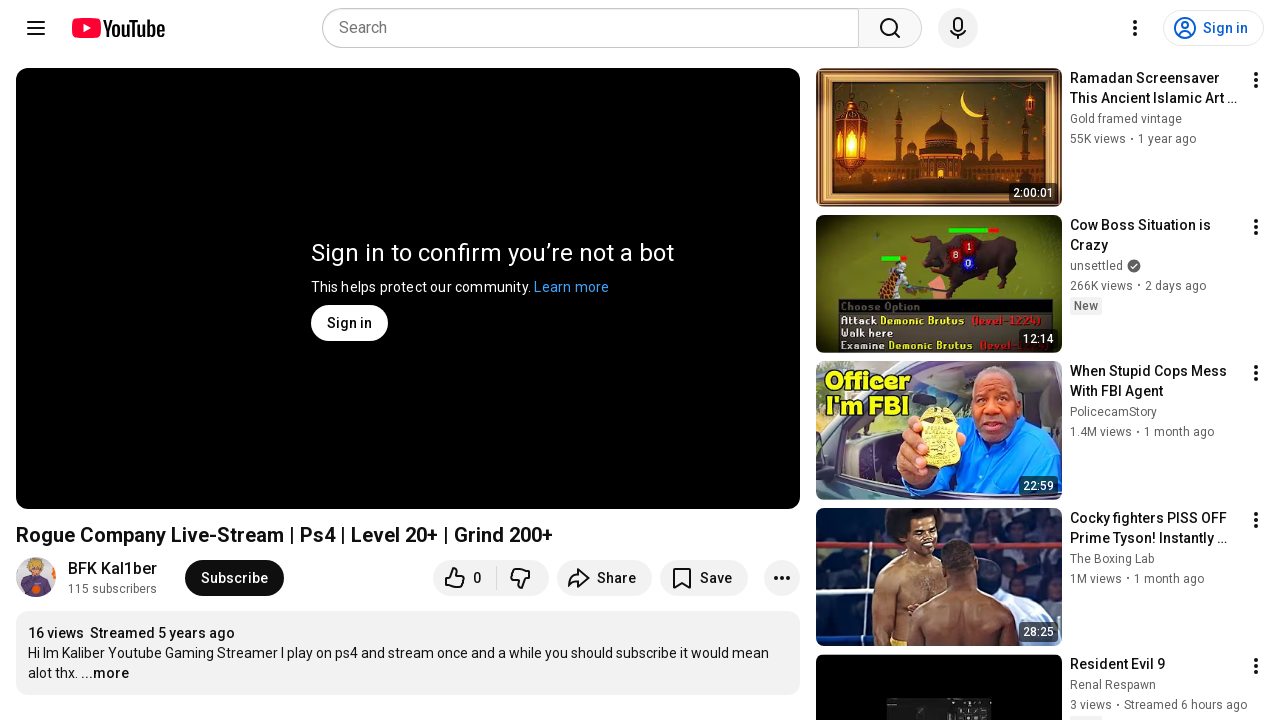

Navigated to YouTube video page
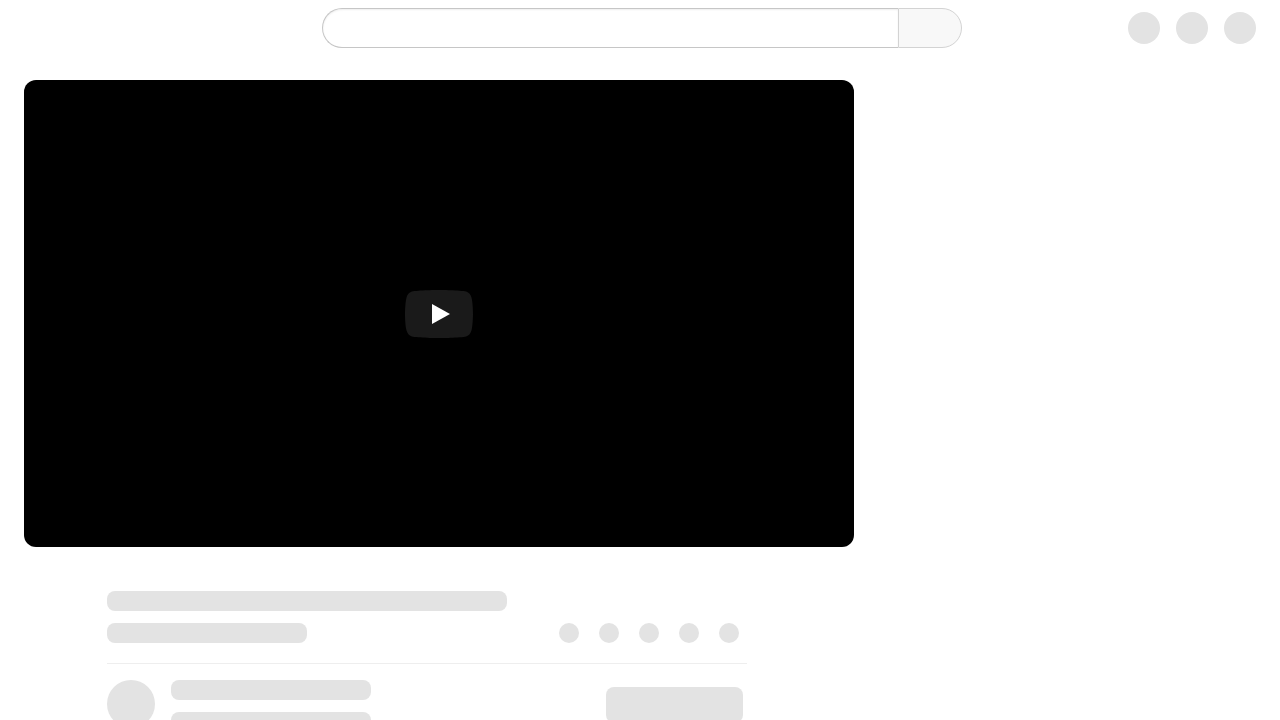

Waited 5 seconds before refresh (iteration 1/20)
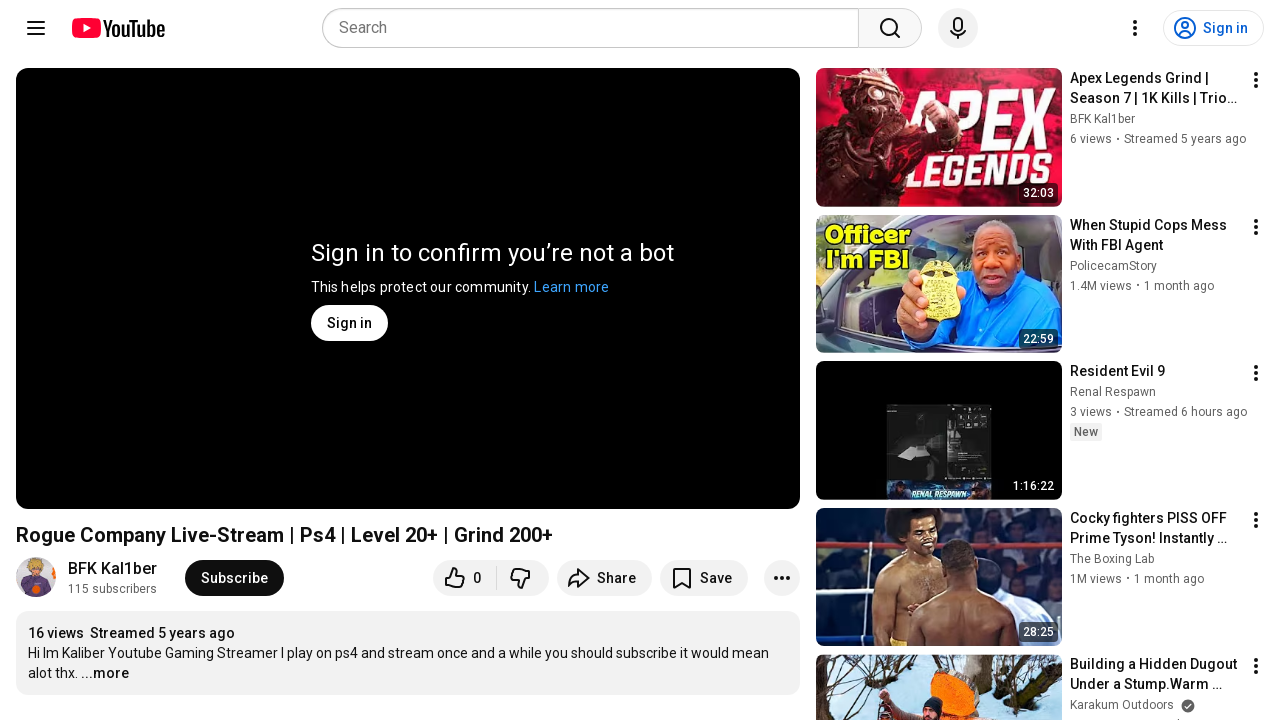

Refreshed the YouTube video page (iteration 1/20)
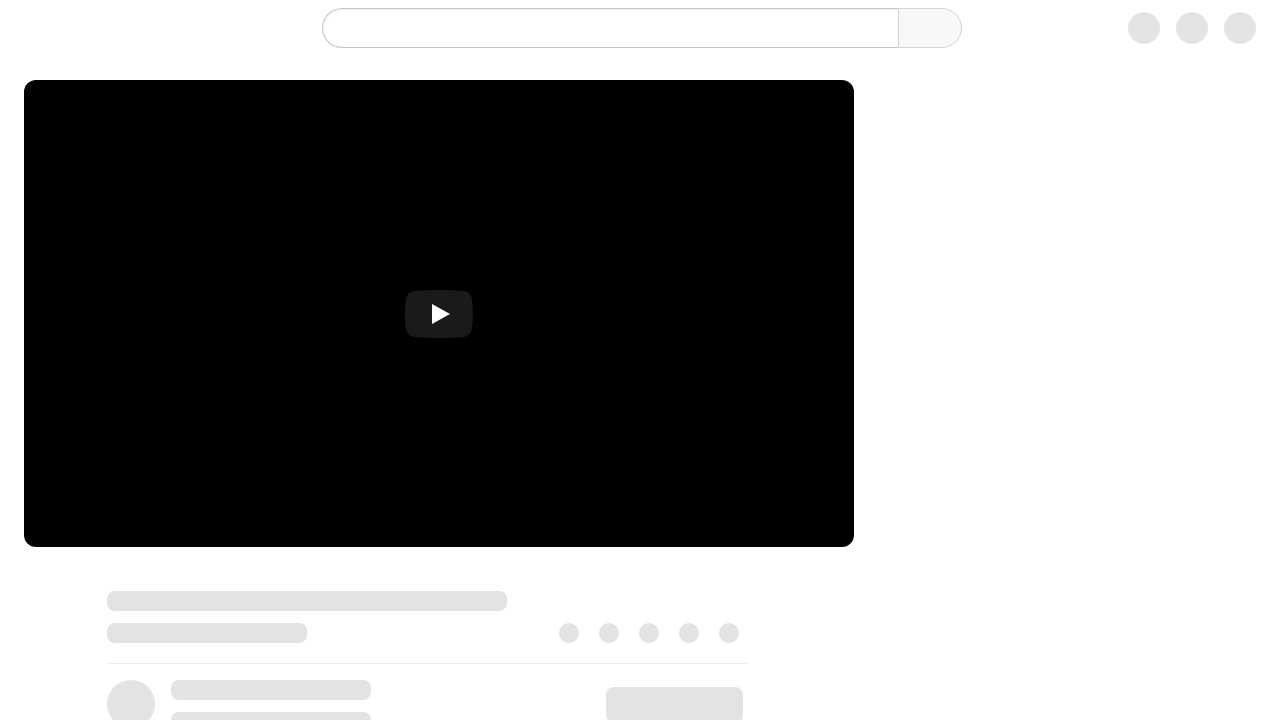

Waited 5 seconds before refresh (iteration 2/20)
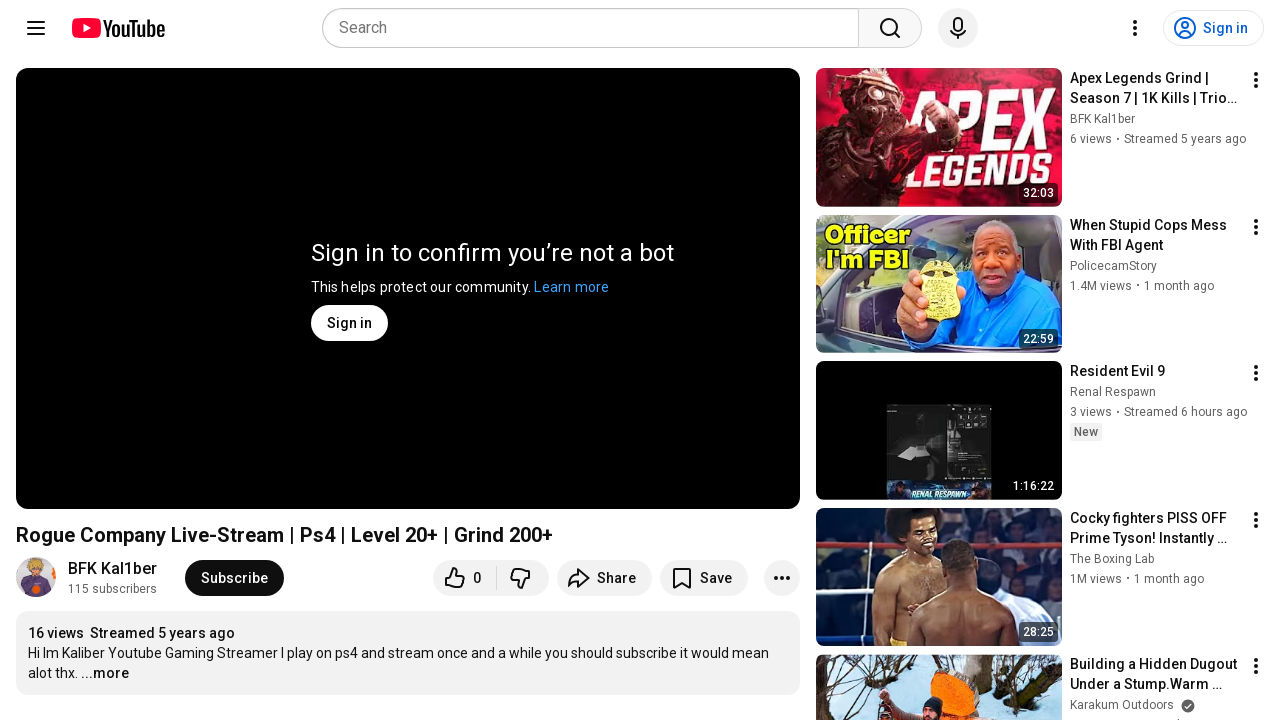

Refreshed the YouTube video page (iteration 2/20)
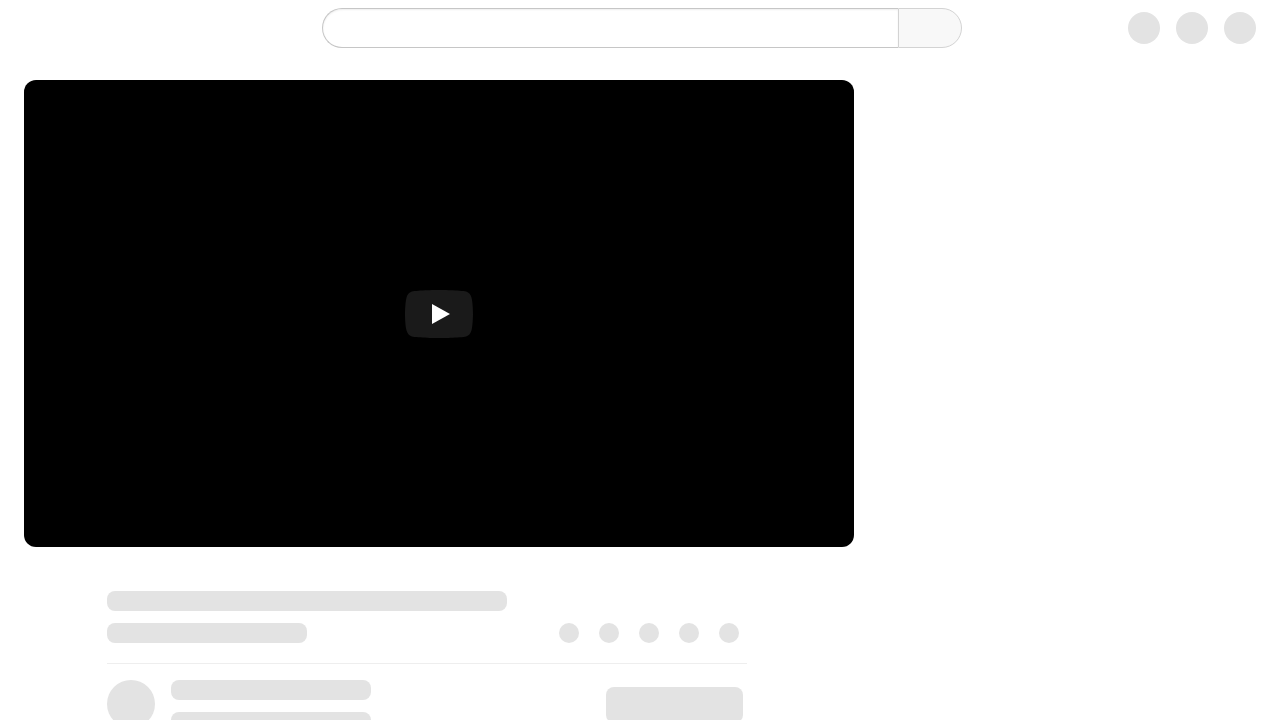

Waited 5 seconds before refresh (iteration 3/20)
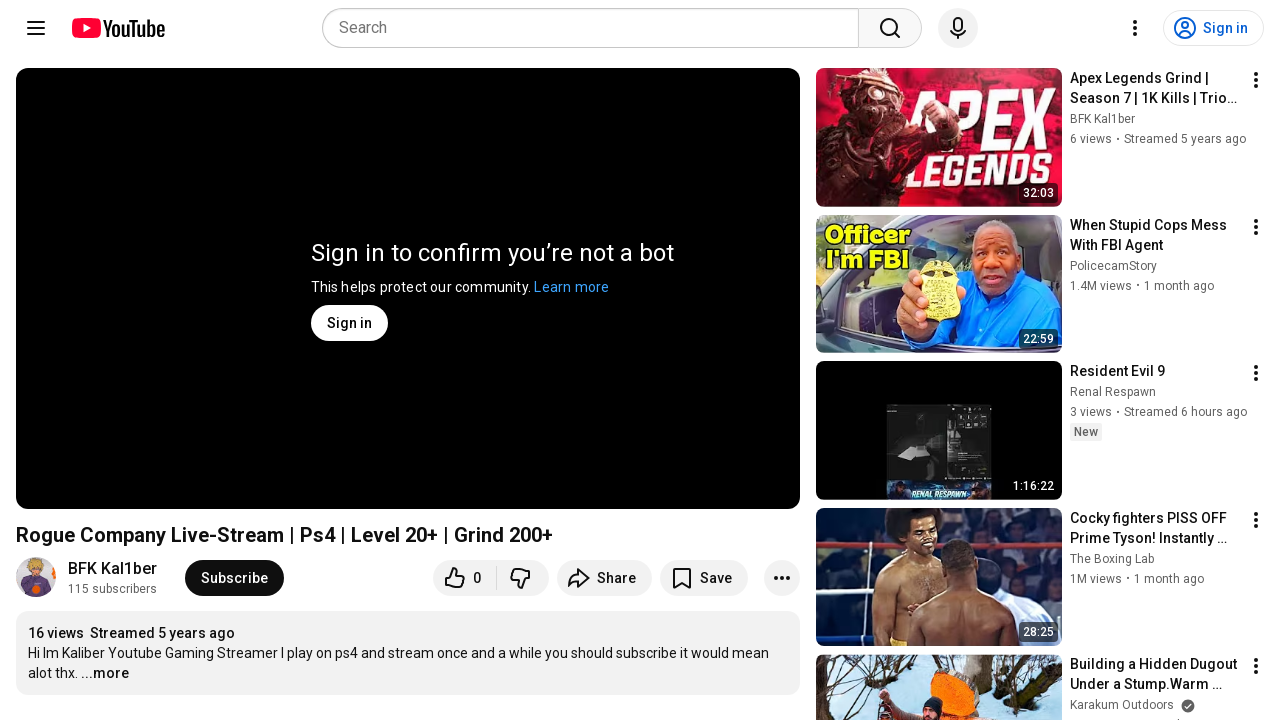

Refreshed the YouTube video page (iteration 3/20)
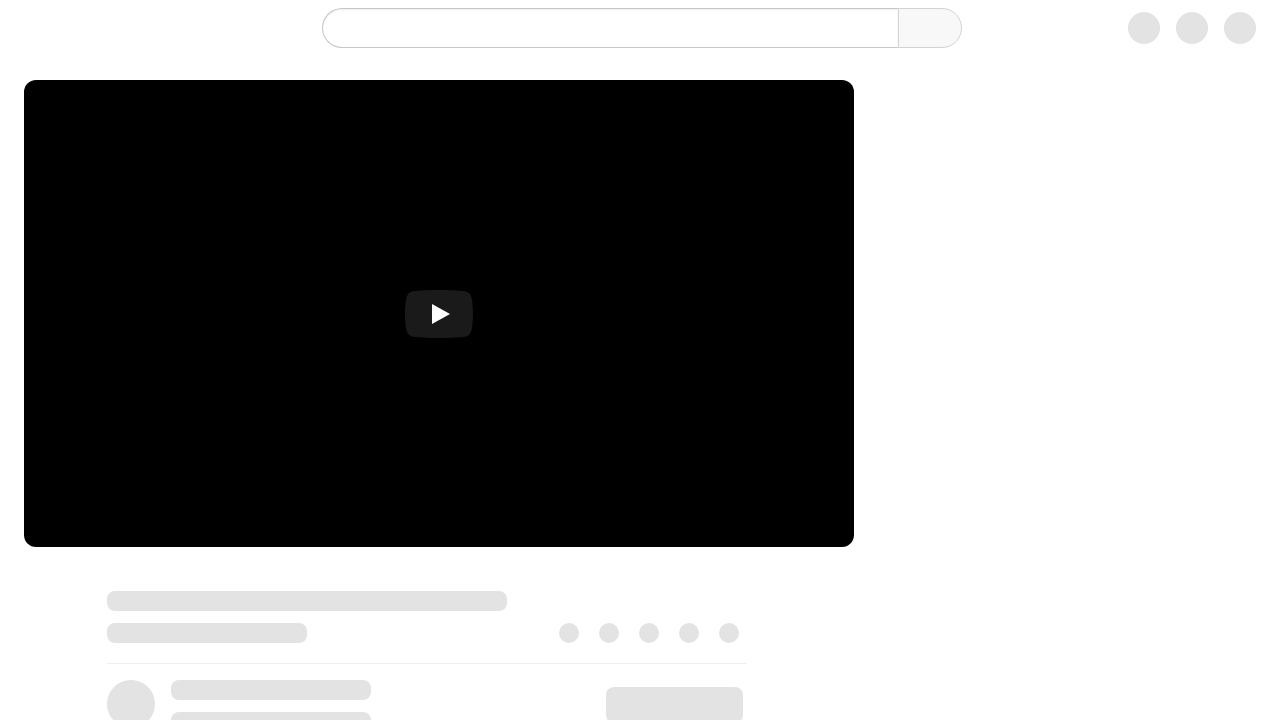

Waited 5 seconds before refresh (iteration 4/20)
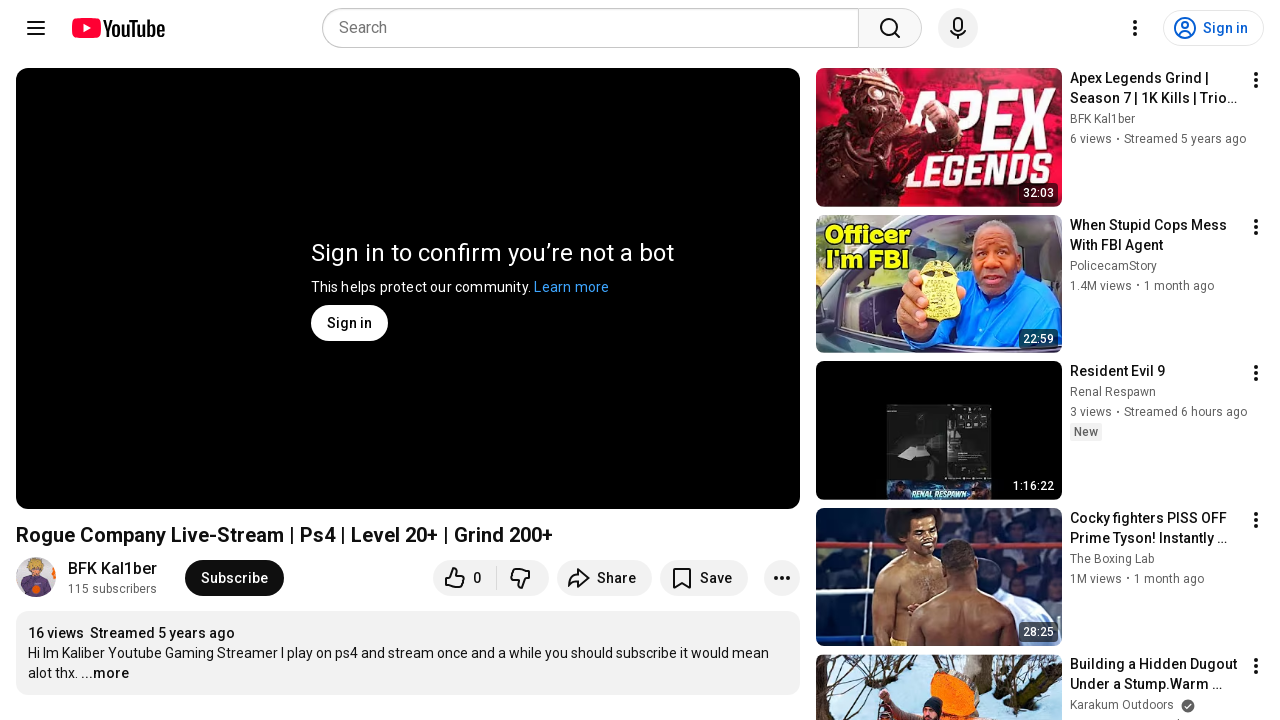

Refreshed the YouTube video page (iteration 4/20)
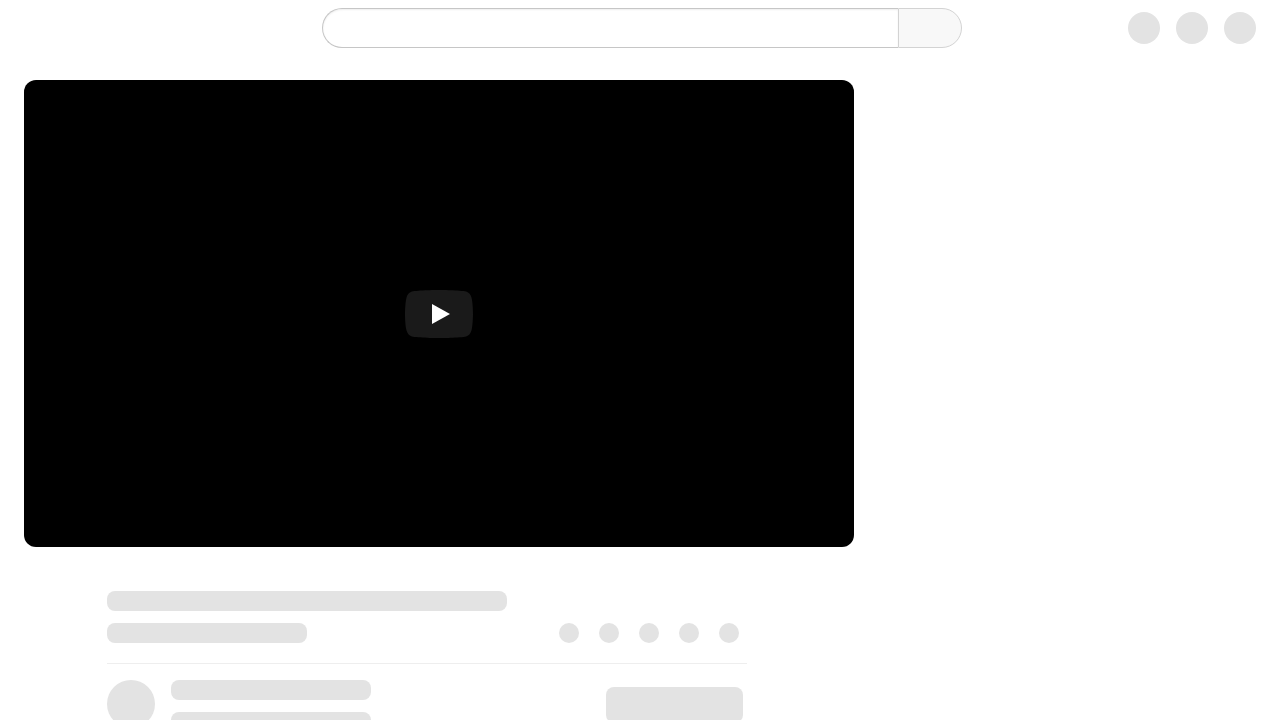

Waited 5 seconds before refresh (iteration 5/20)
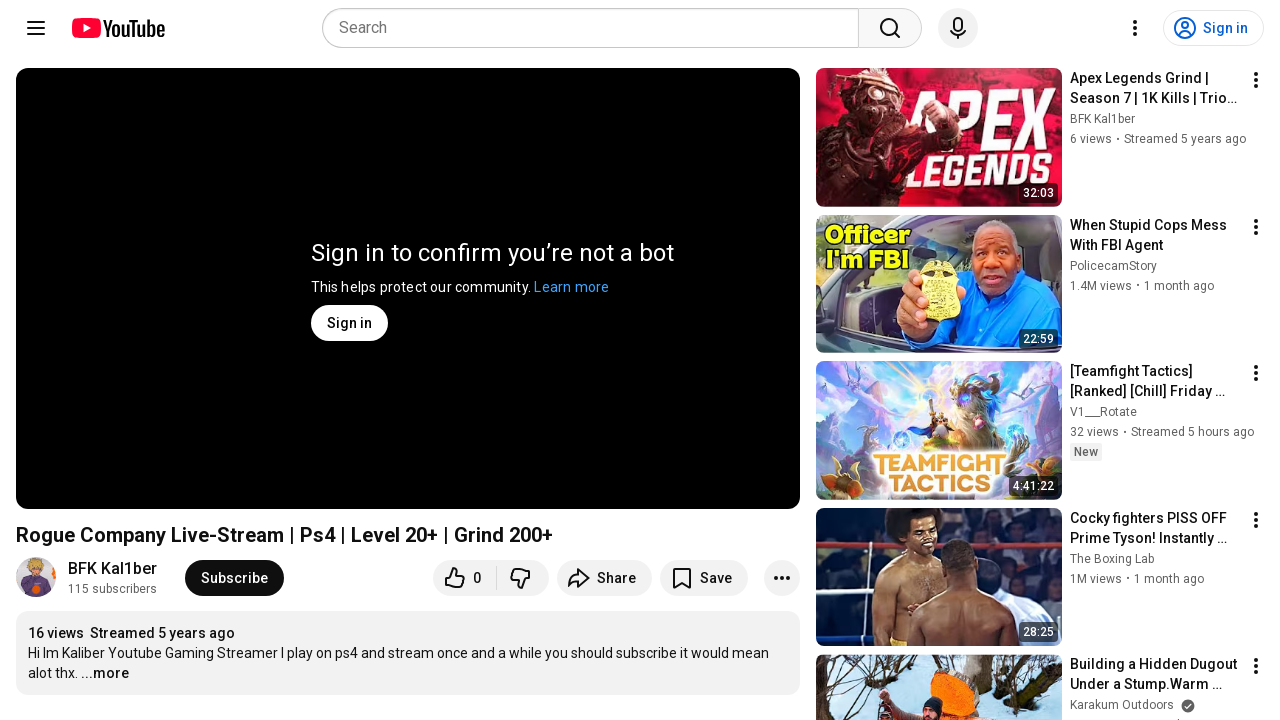

Refreshed the YouTube video page (iteration 5/20)
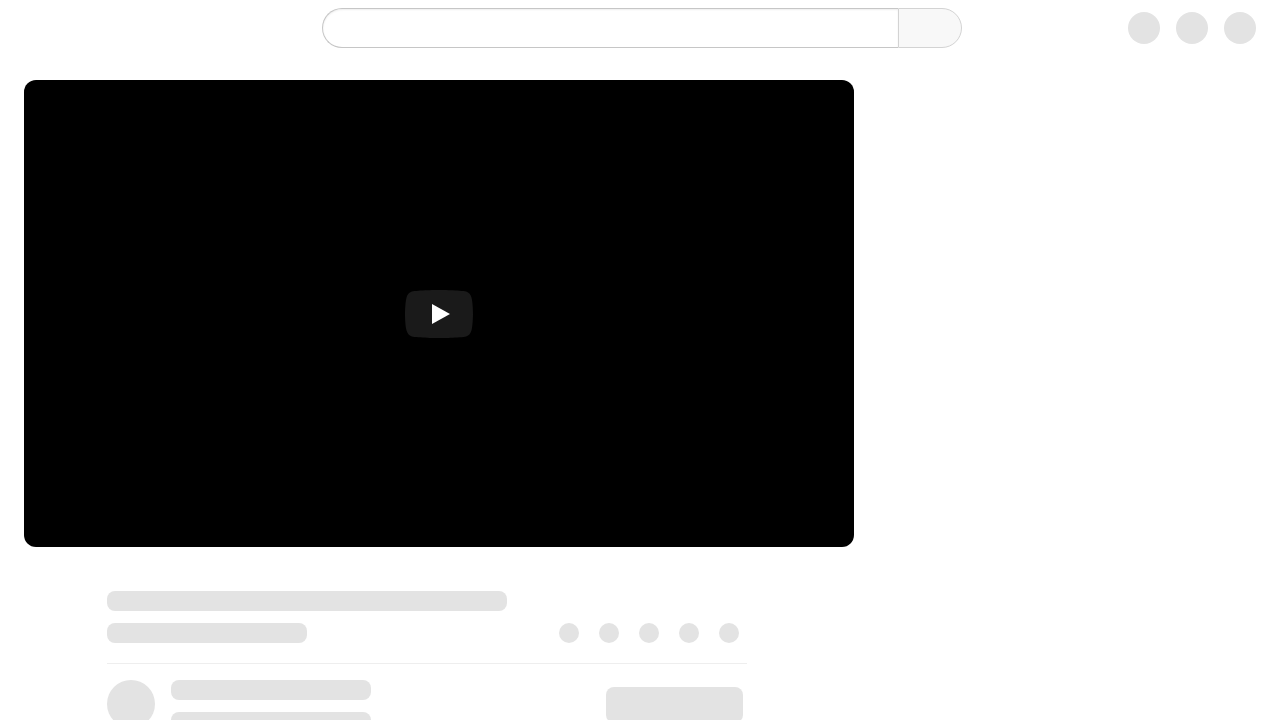

Waited 5 seconds before refresh (iteration 6/20)
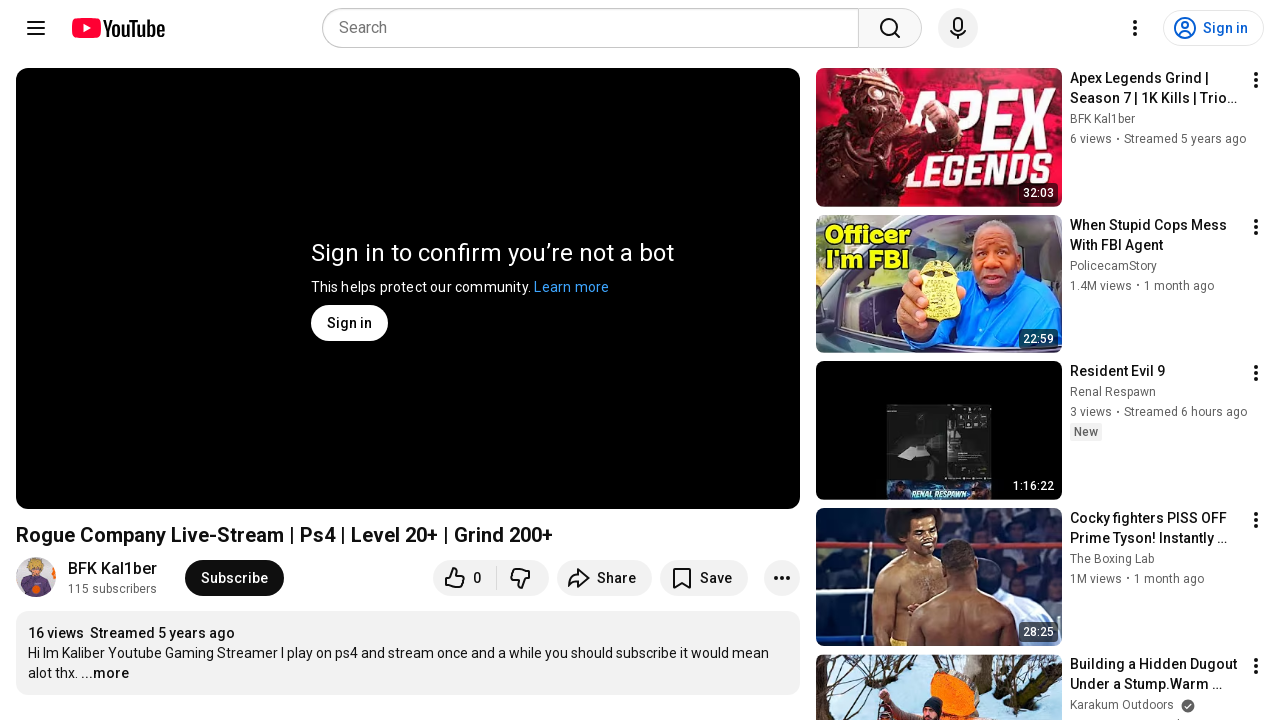

Refreshed the YouTube video page (iteration 6/20)
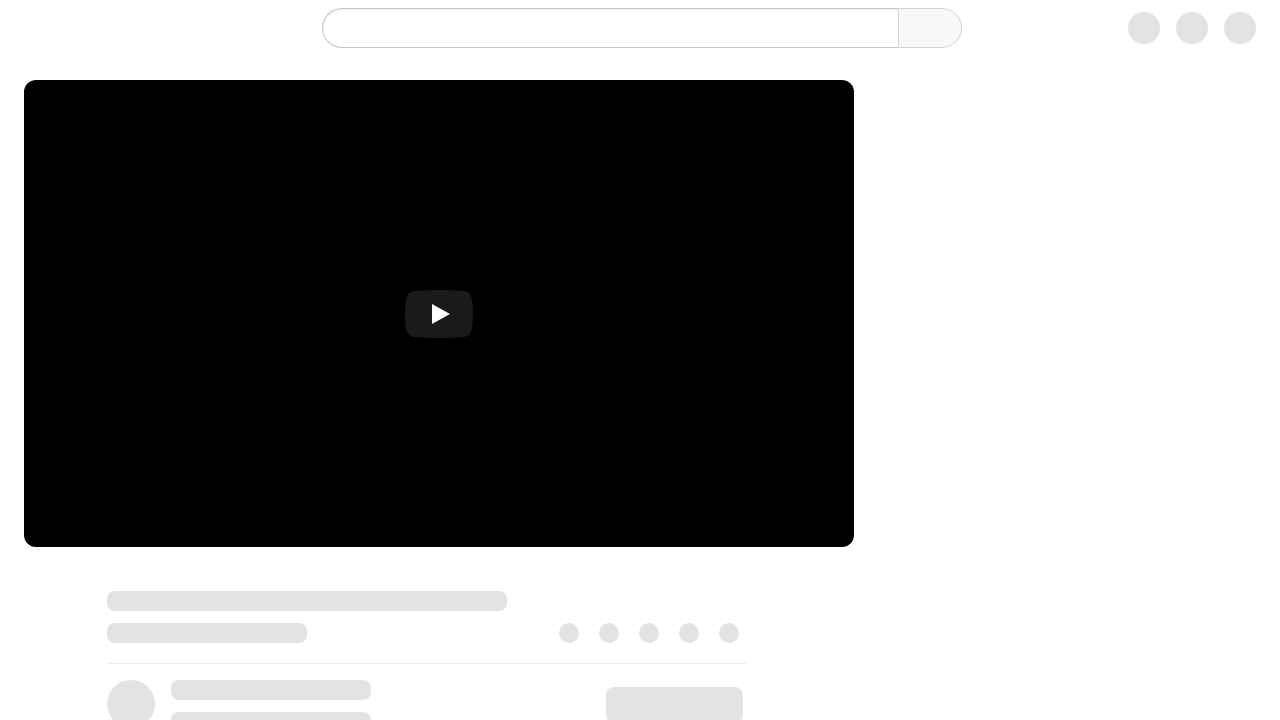

Waited 5 seconds before refresh (iteration 7/20)
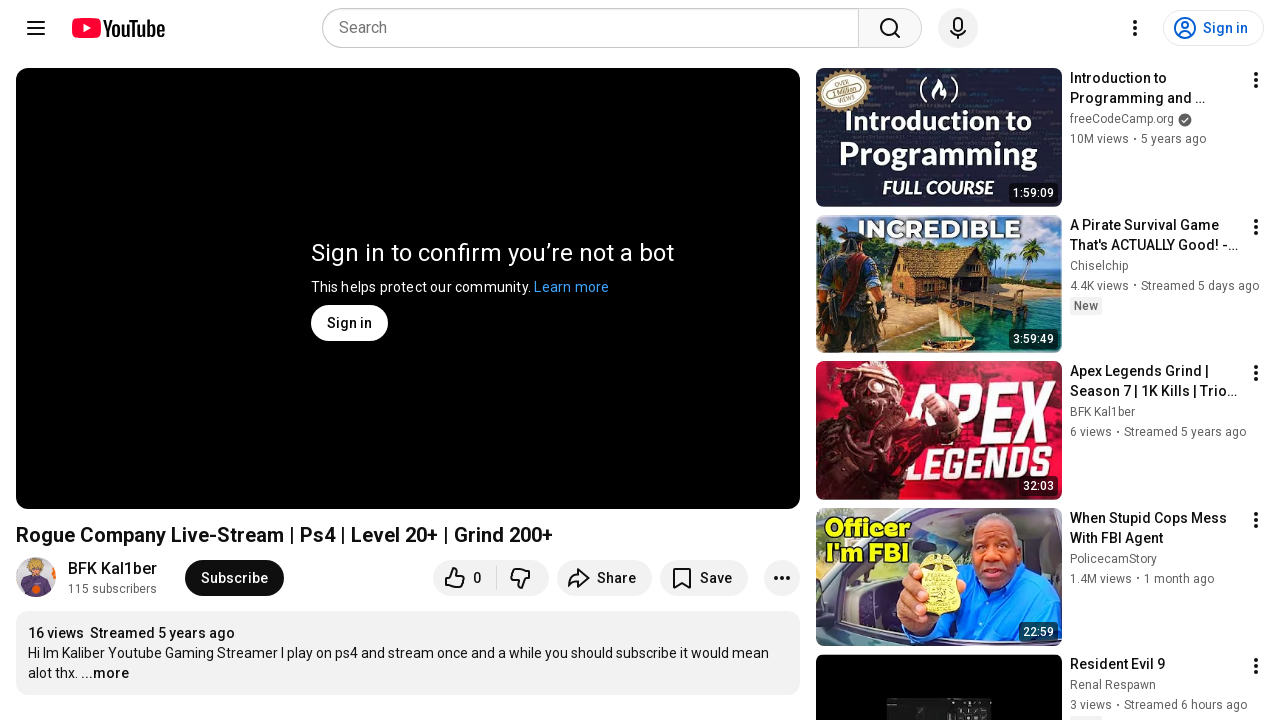

Refreshed the YouTube video page (iteration 7/20)
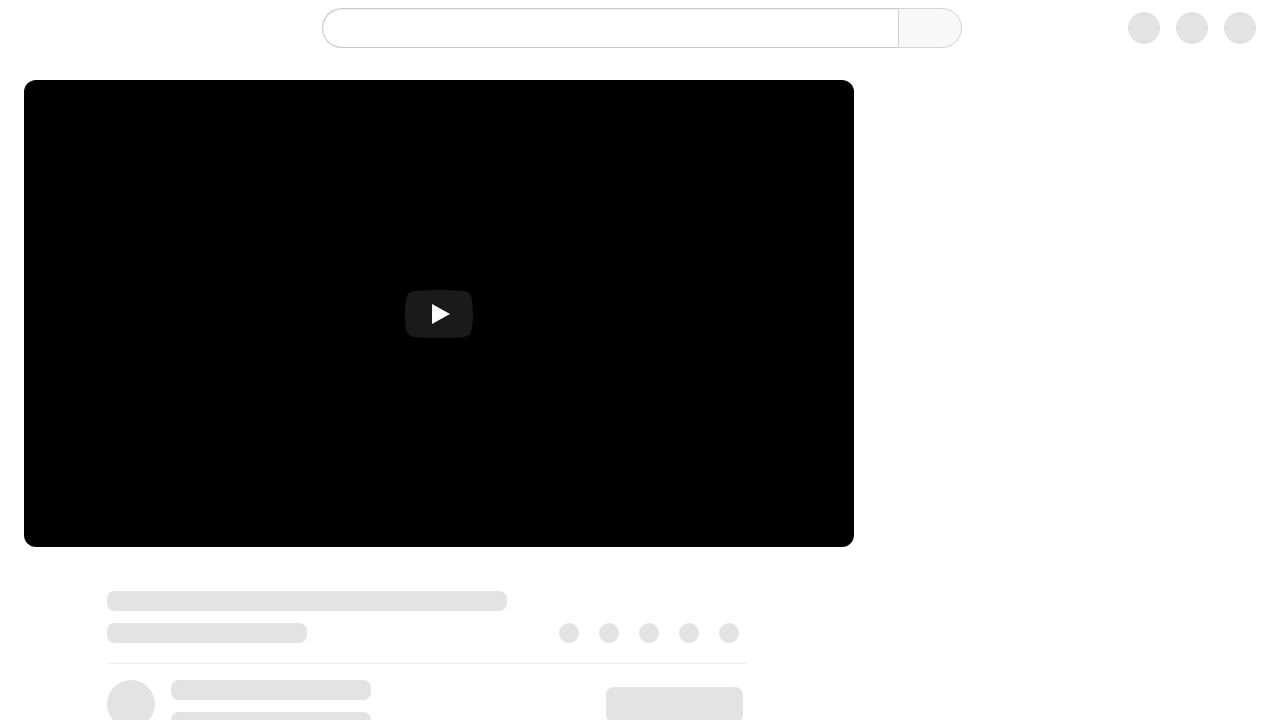

Waited 5 seconds before refresh (iteration 8/20)
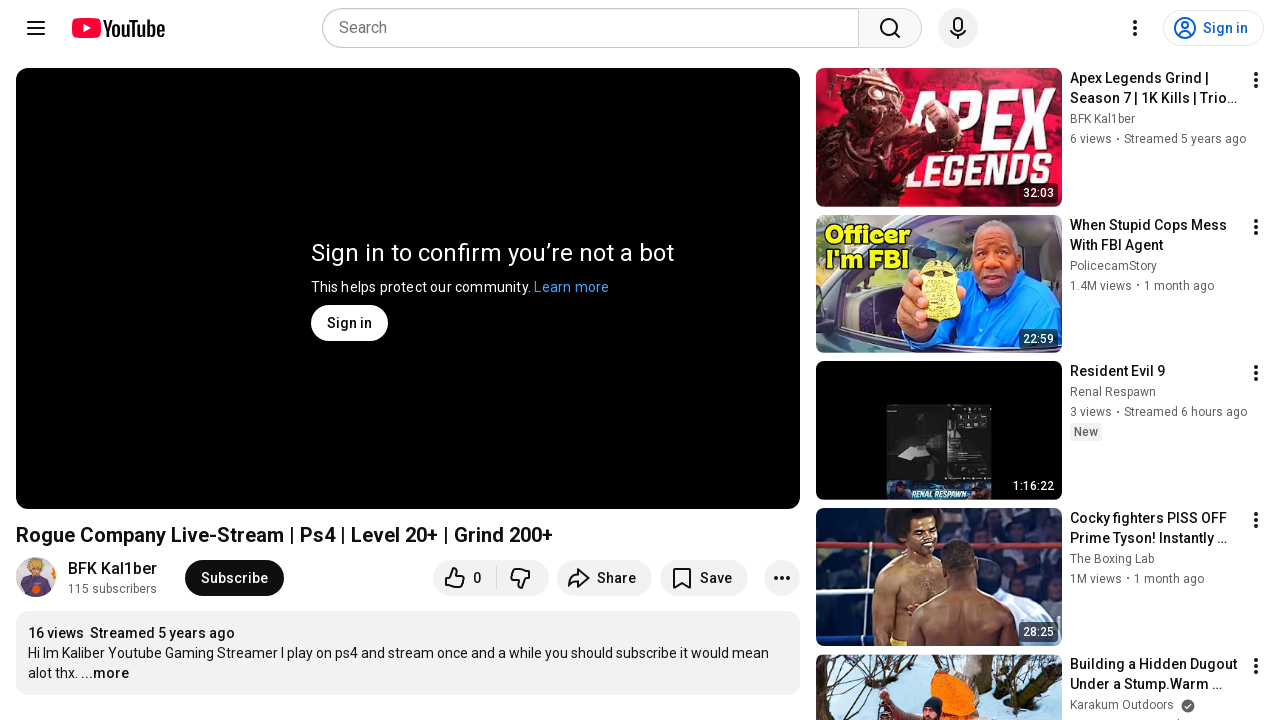

Refreshed the YouTube video page (iteration 8/20)
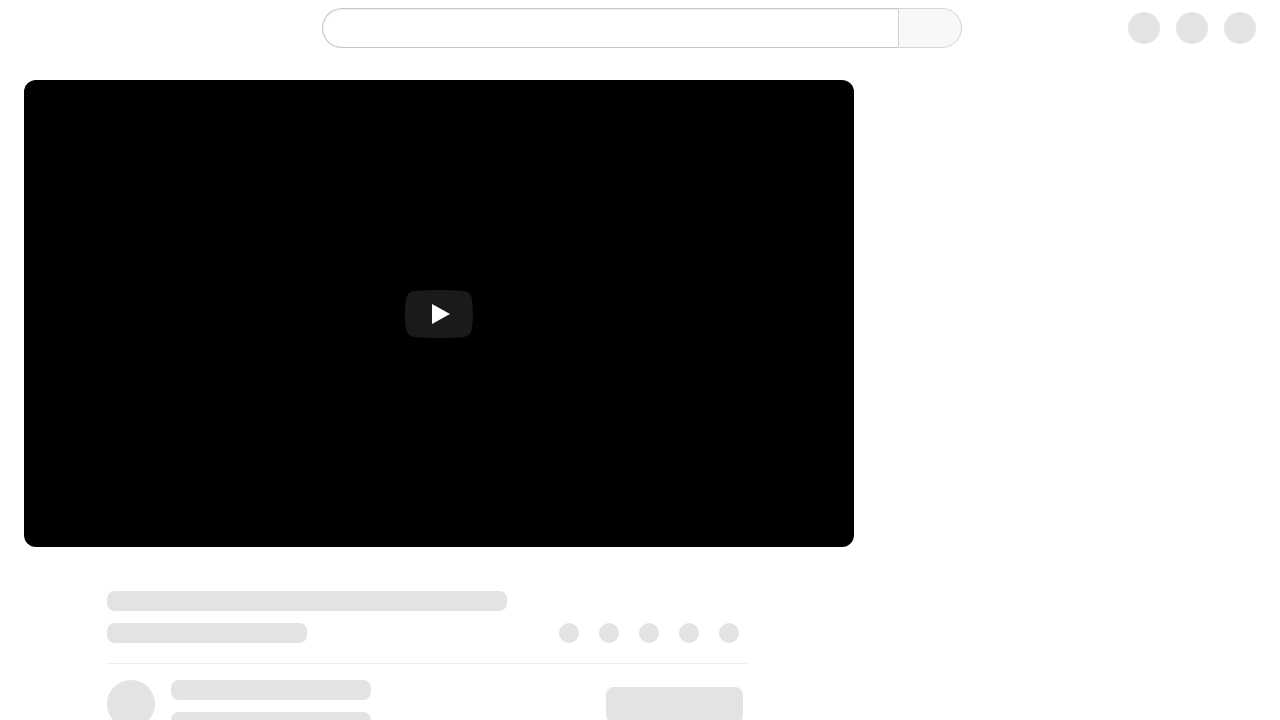

Waited 5 seconds before refresh (iteration 9/20)
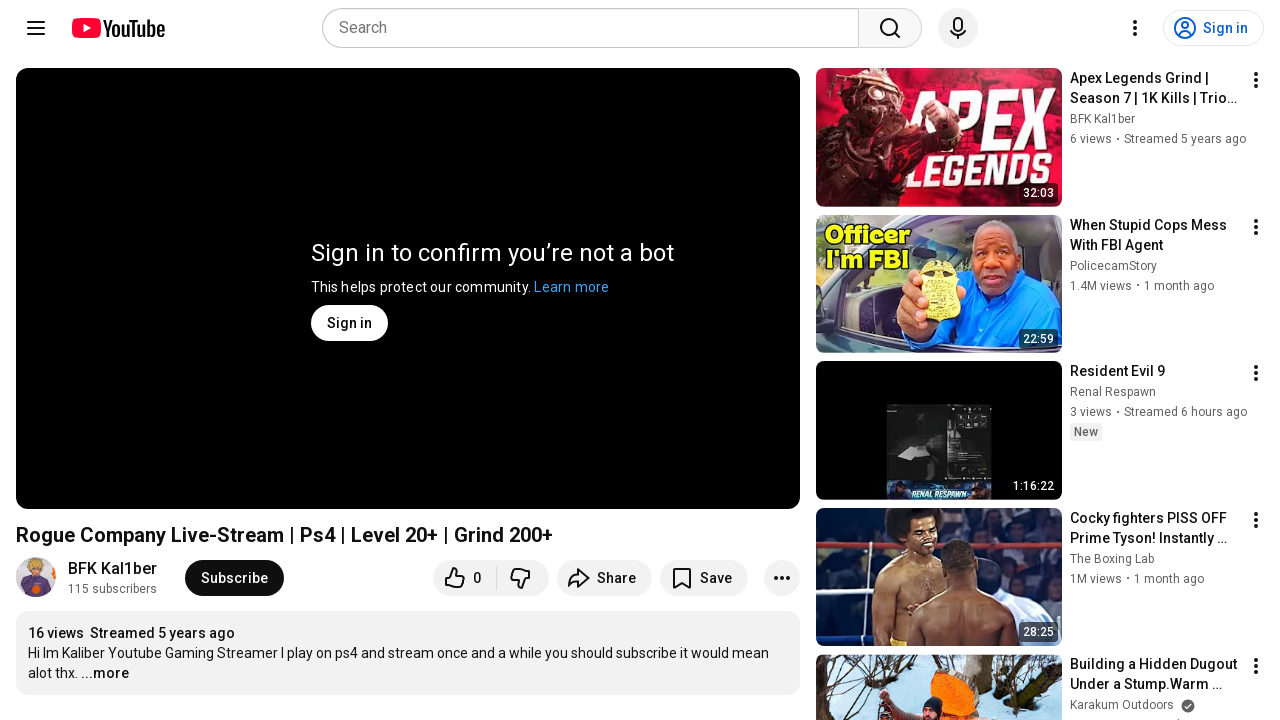

Refreshed the YouTube video page (iteration 9/20)
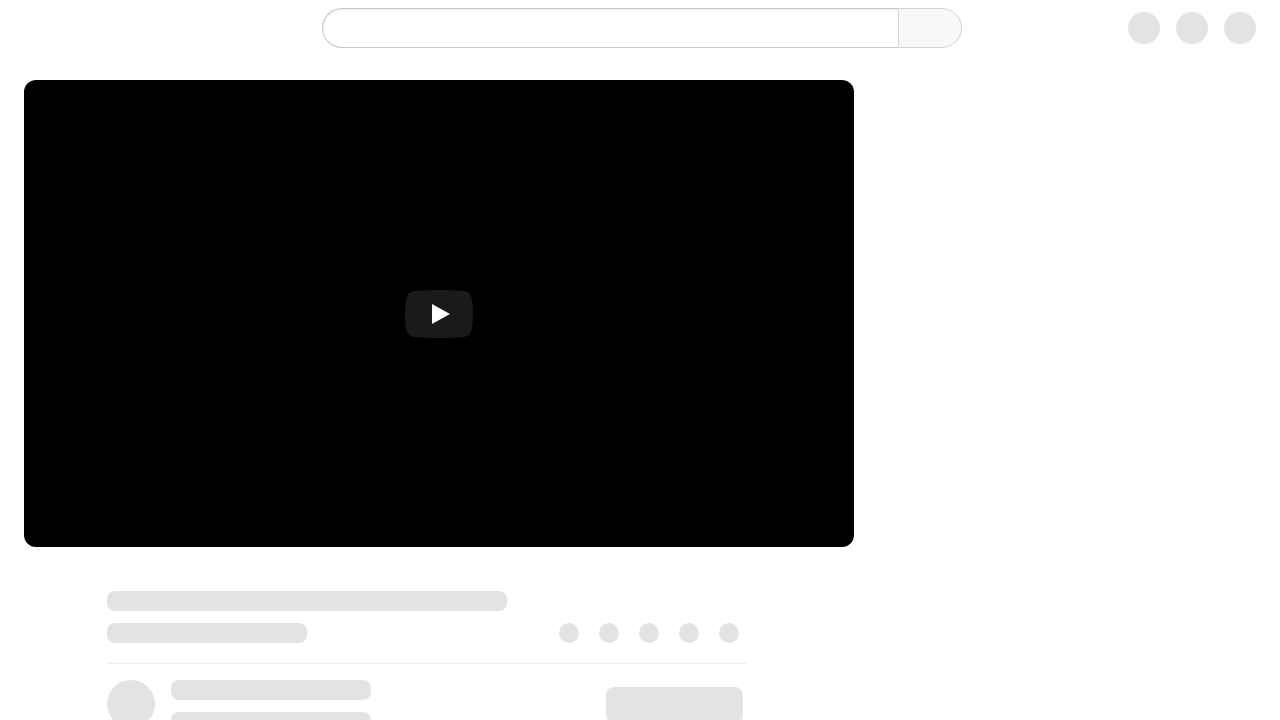

Waited 5 seconds before refresh (iteration 10/20)
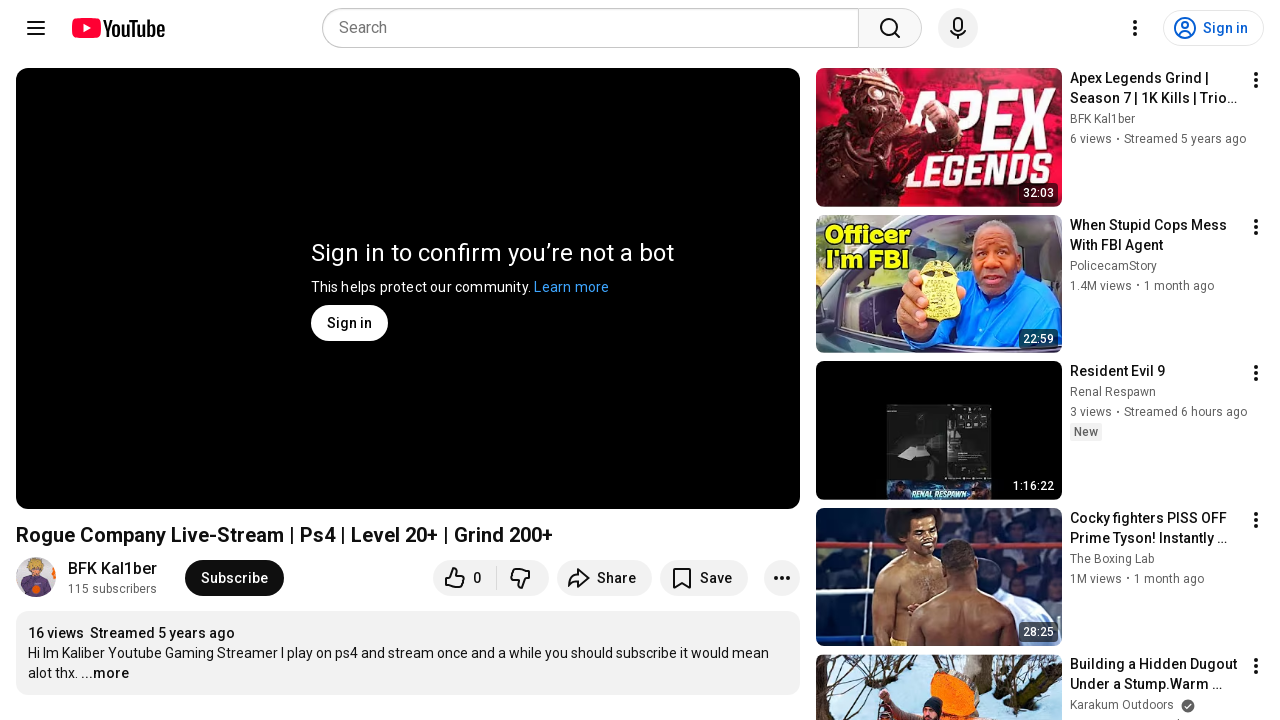

Refreshed the YouTube video page (iteration 10/20)
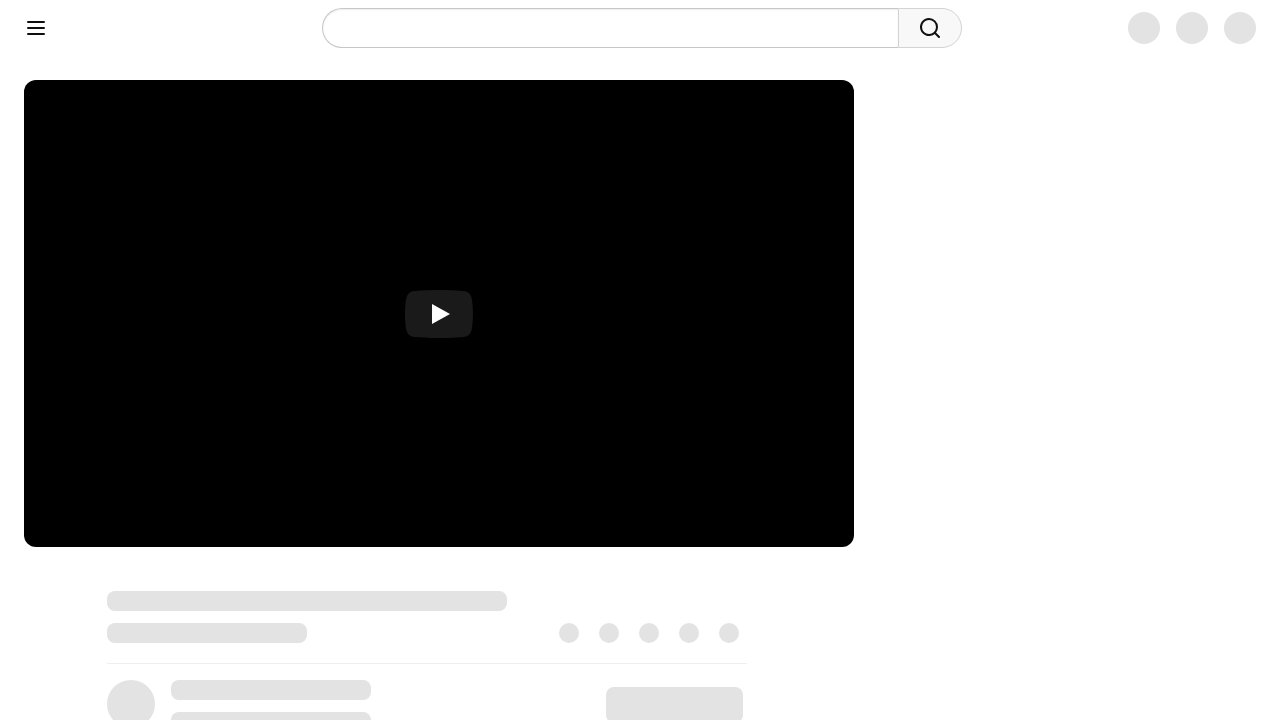

Waited 5 seconds before refresh (iteration 11/20)
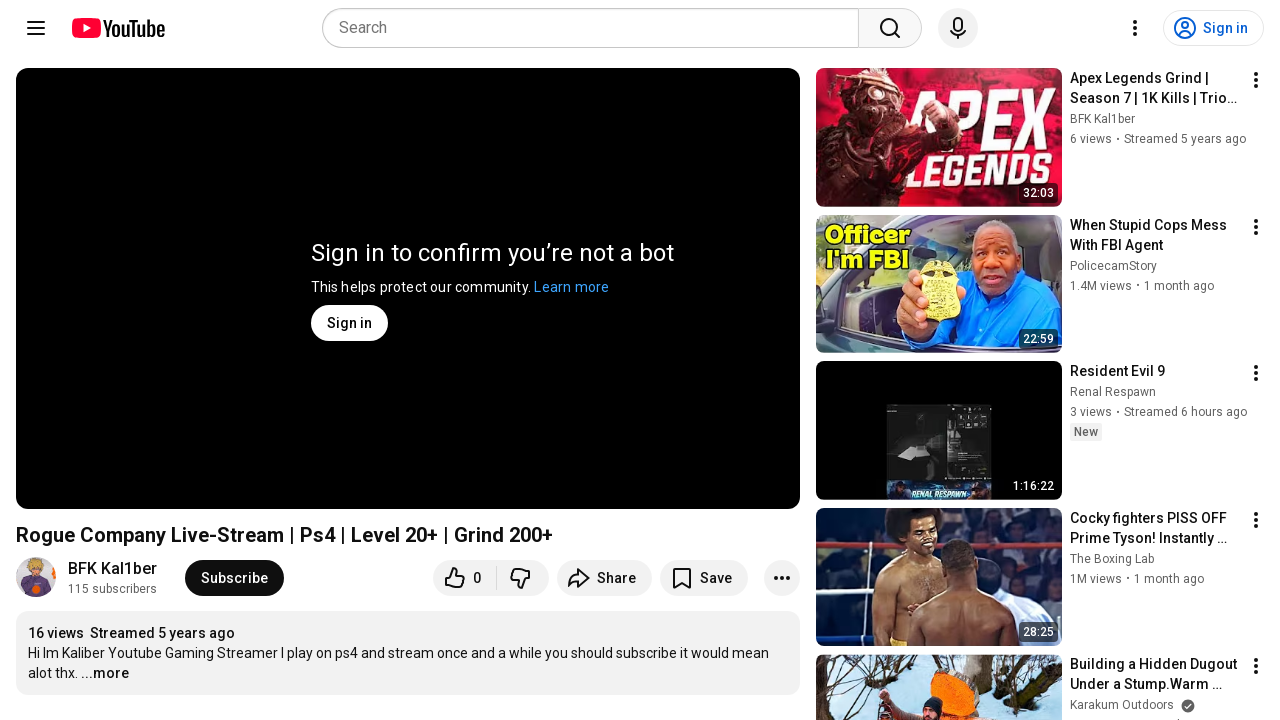

Refreshed the YouTube video page (iteration 11/20)
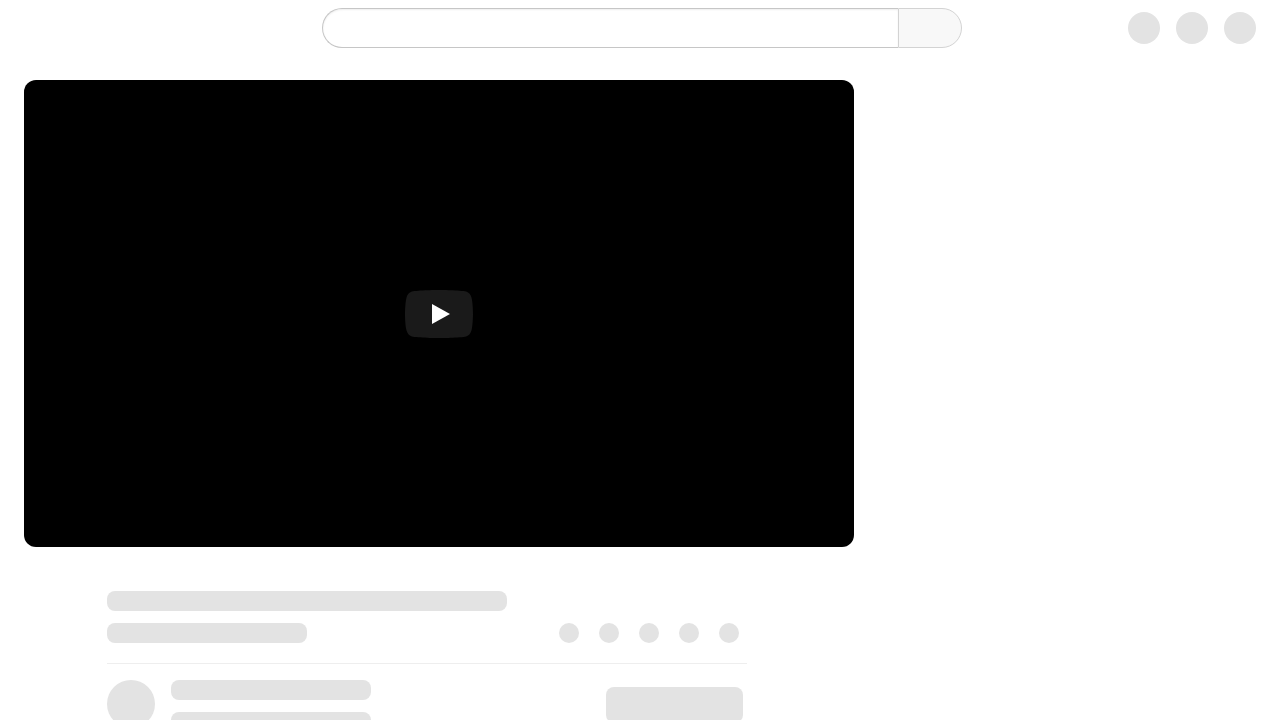

Waited 5 seconds before refresh (iteration 12/20)
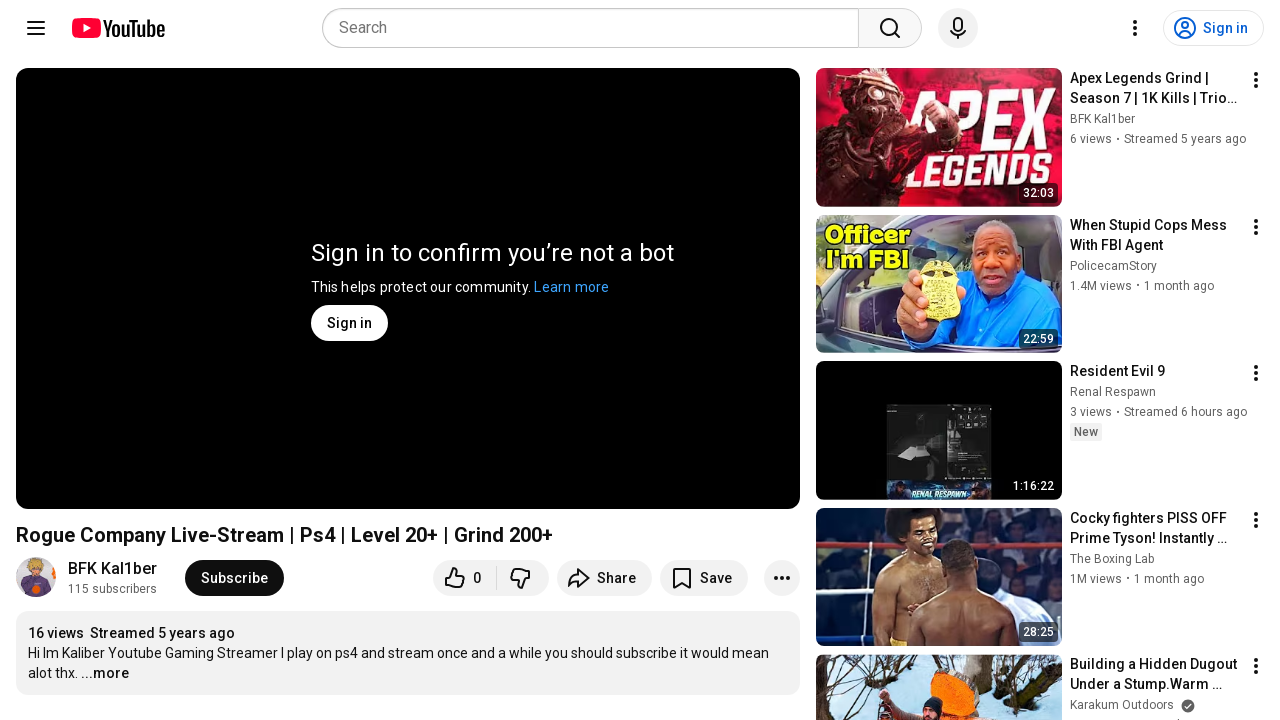

Refreshed the YouTube video page (iteration 12/20)
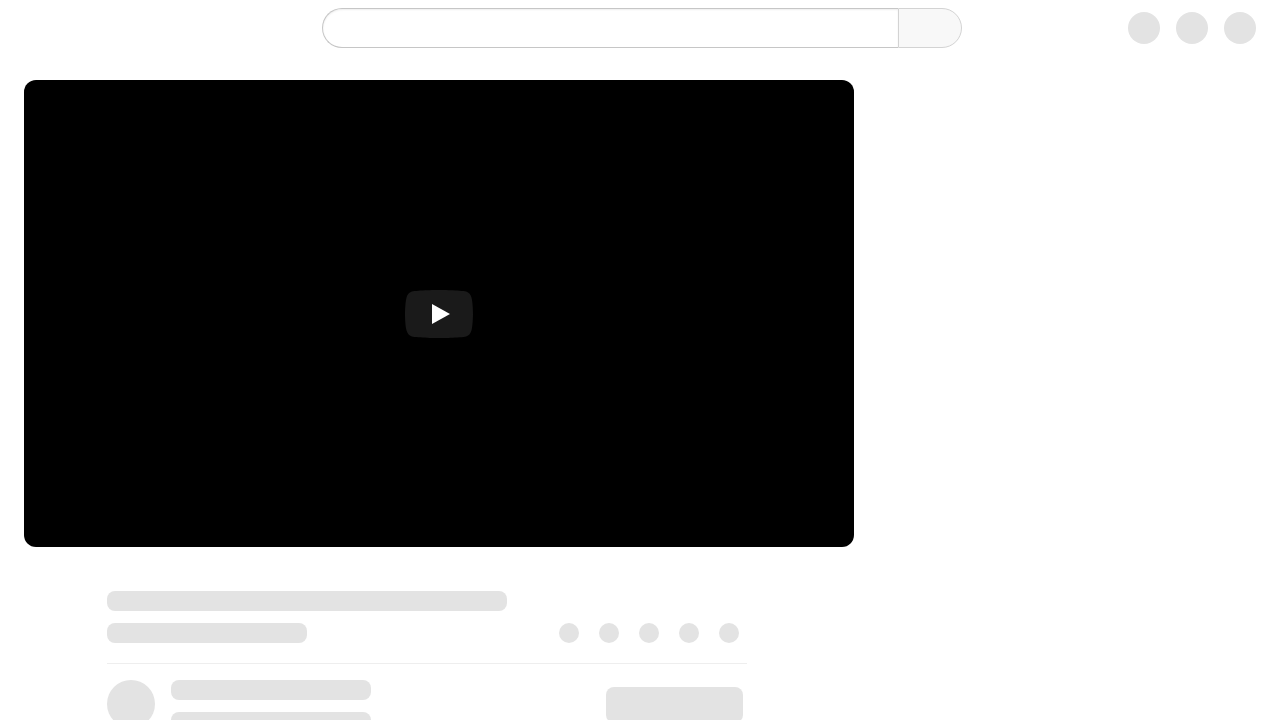

Waited 5 seconds before refresh (iteration 13/20)
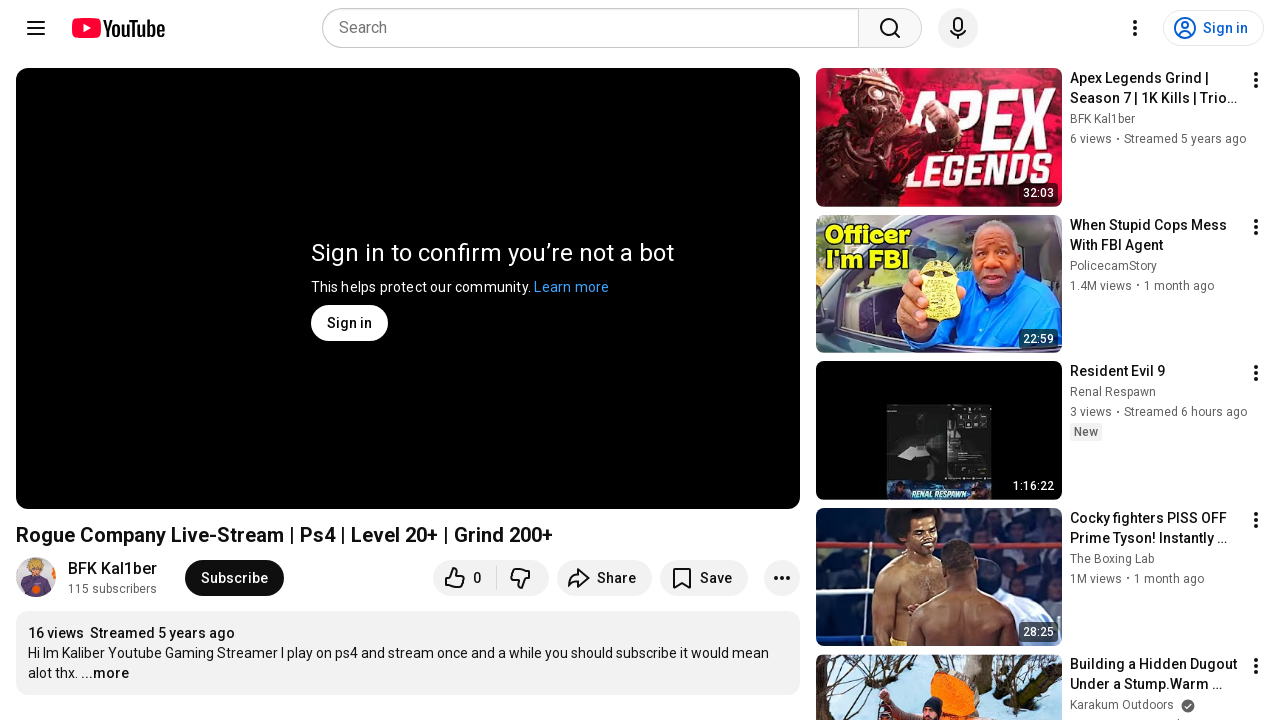

Refreshed the YouTube video page (iteration 13/20)
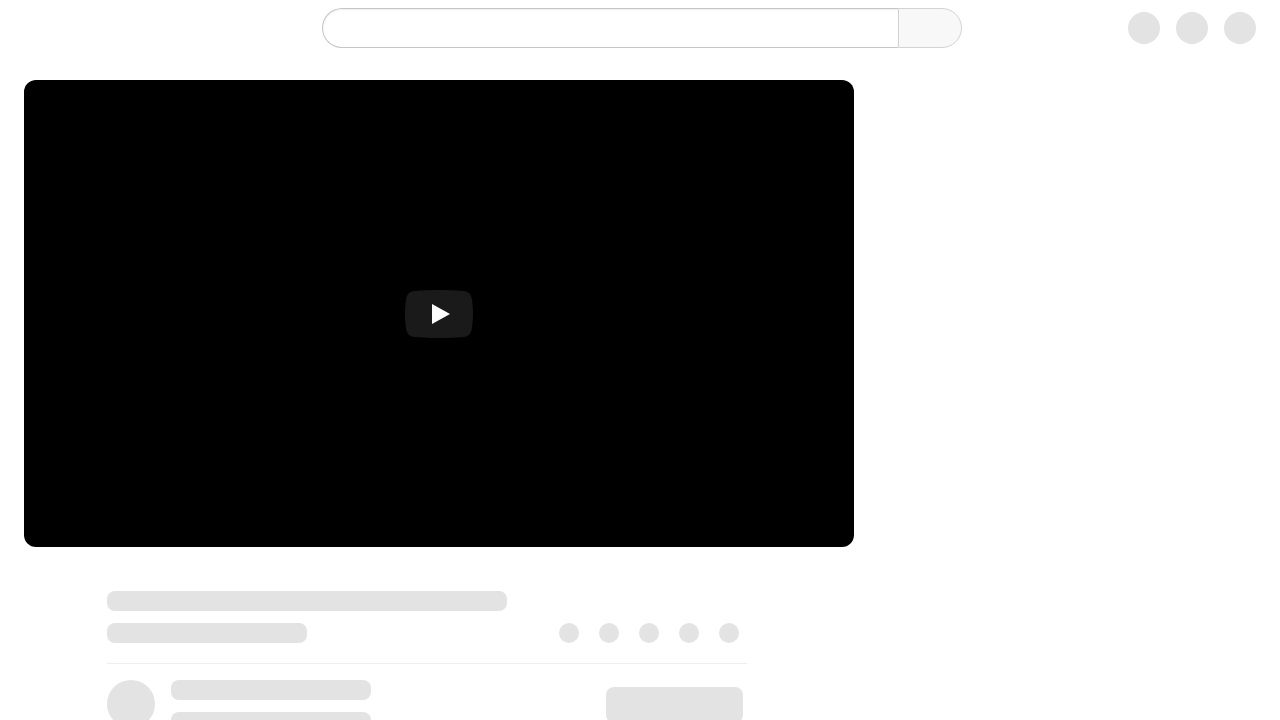

Waited 5 seconds before refresh (iteration 14/20)
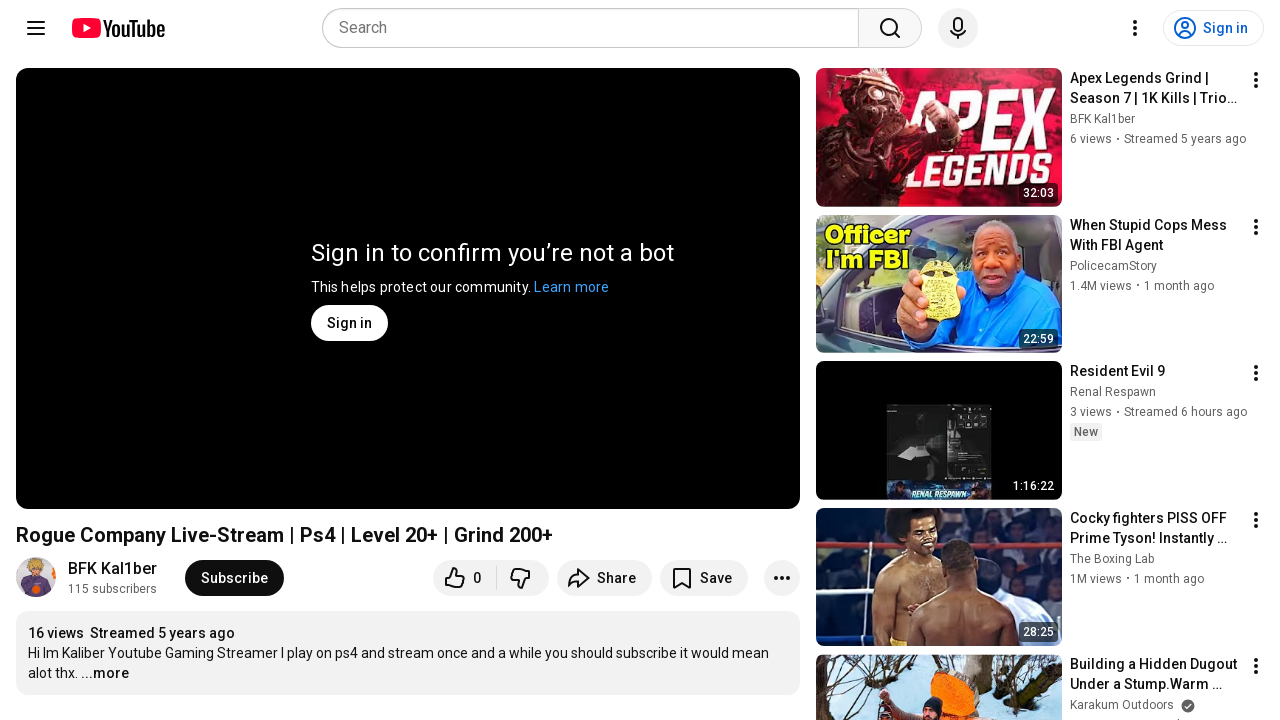

Refreshed the YouTube video page (iteration 14/20)
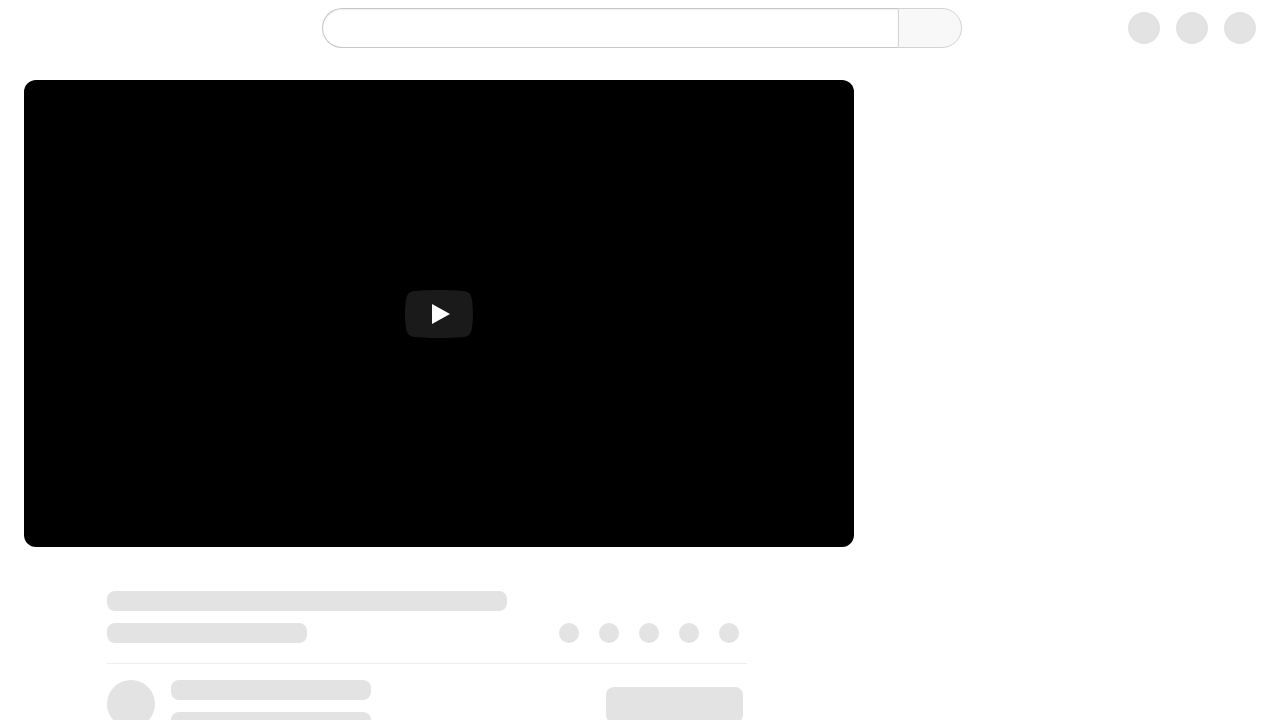

Waited 5 seconds before refresh (iteration 15/20)
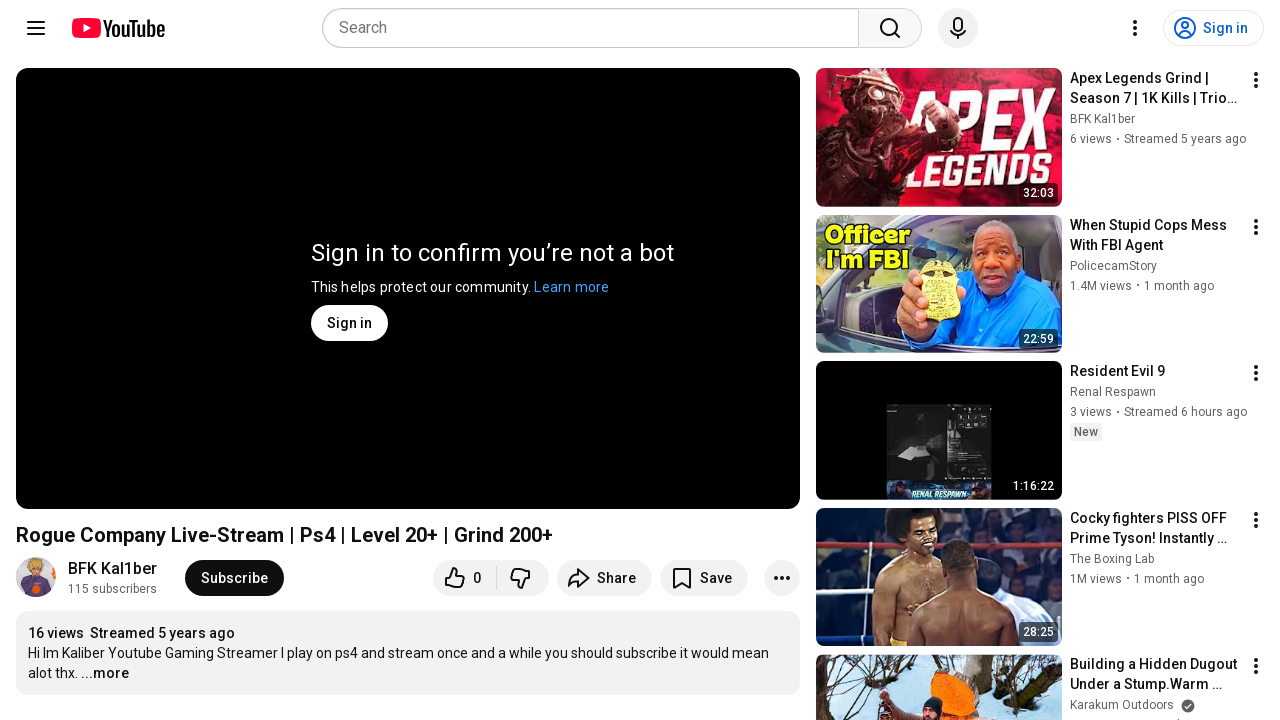

Refreshed the YouTube video page (iteration 15/20)
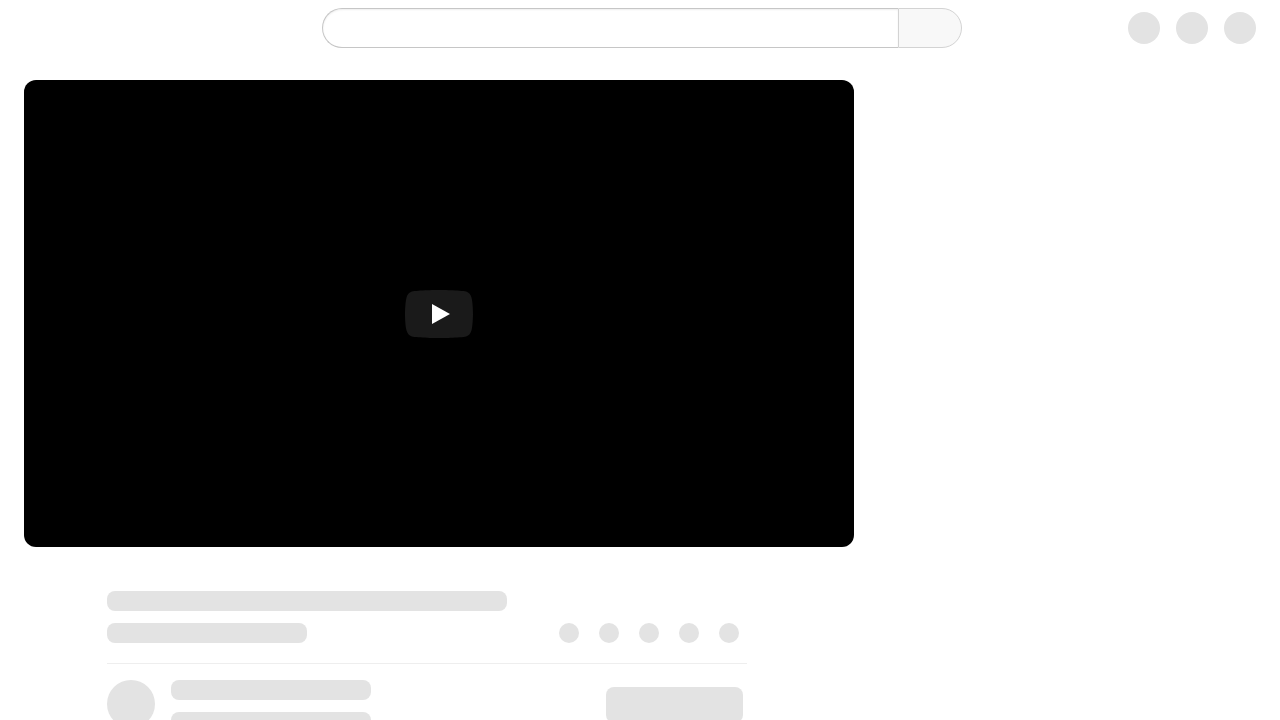

Waited 5 seconds before refresh (iteration 16/20)
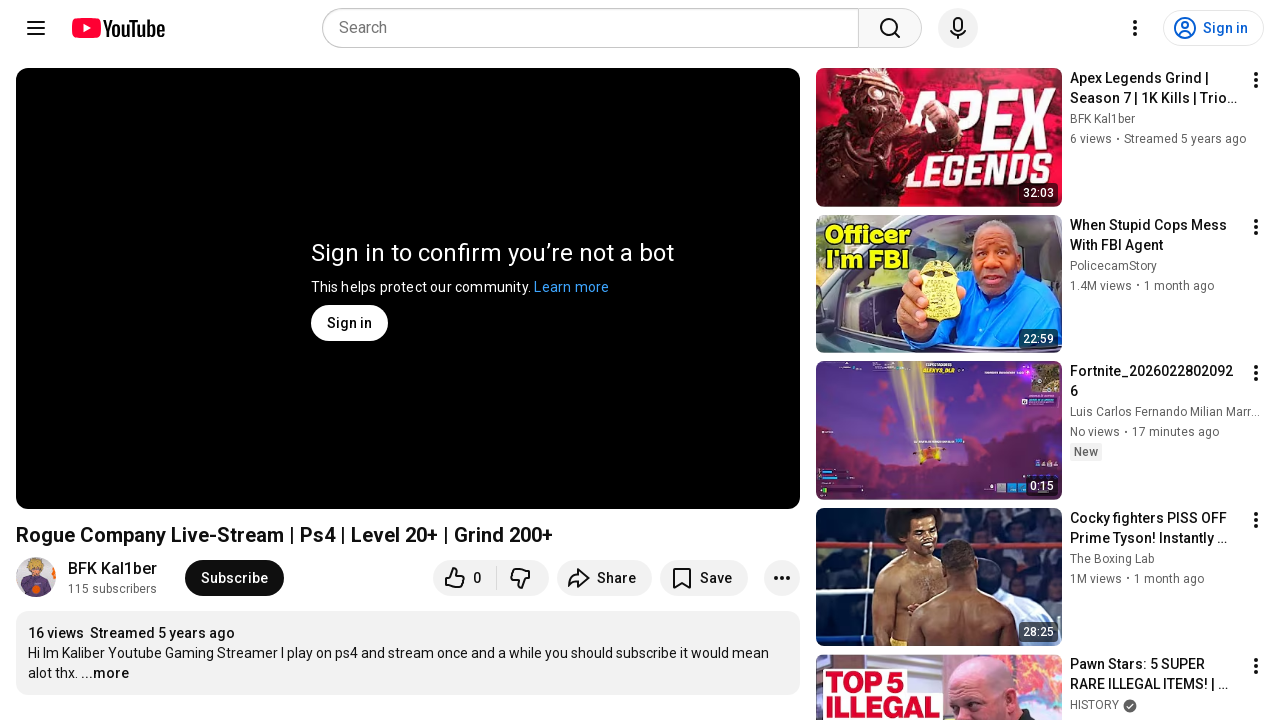

Refreshed the YouTube video page (iteration 16/20)
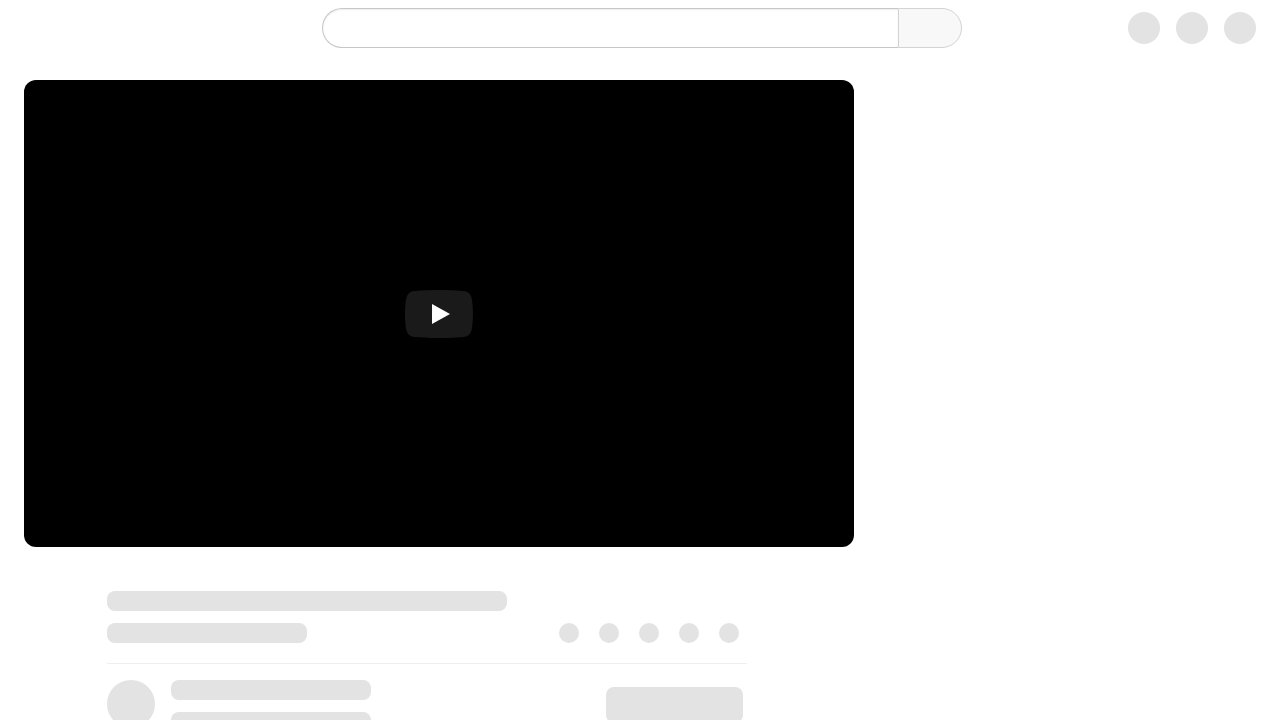

Waited 5 seconds before refresh (iteration 17/20)
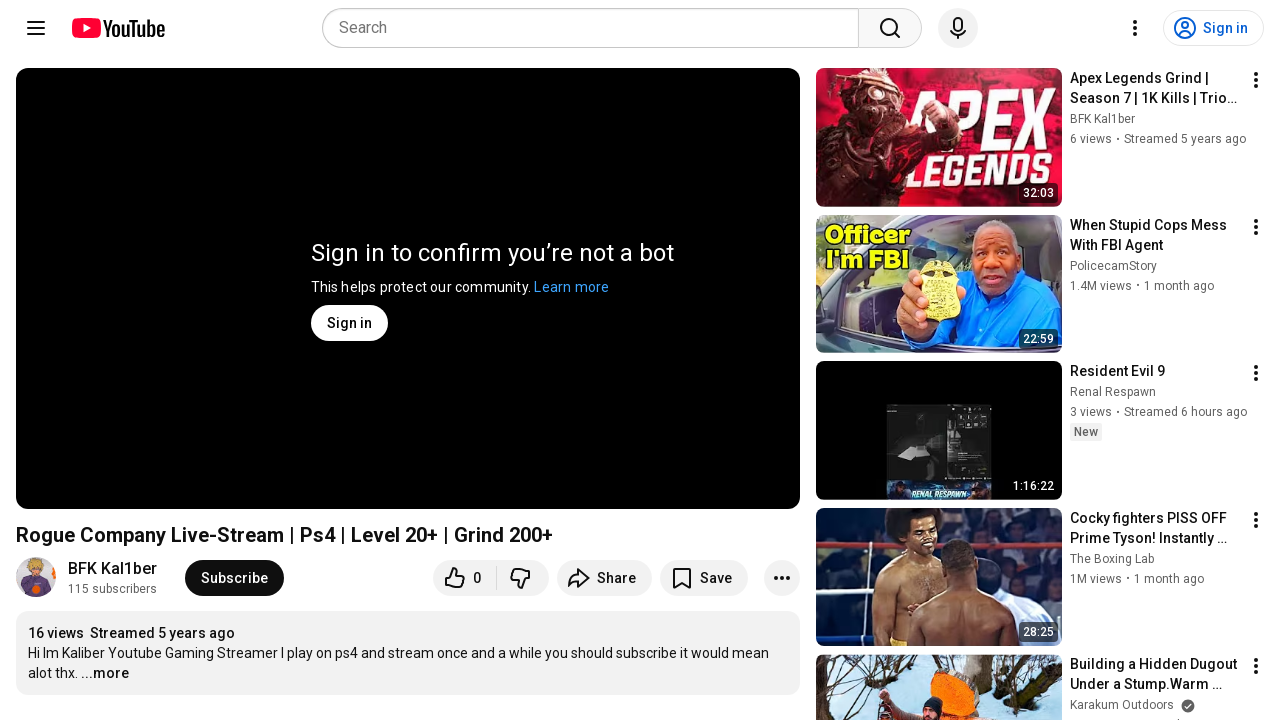

Refreshed the YouTube video page (iteration 17/20)
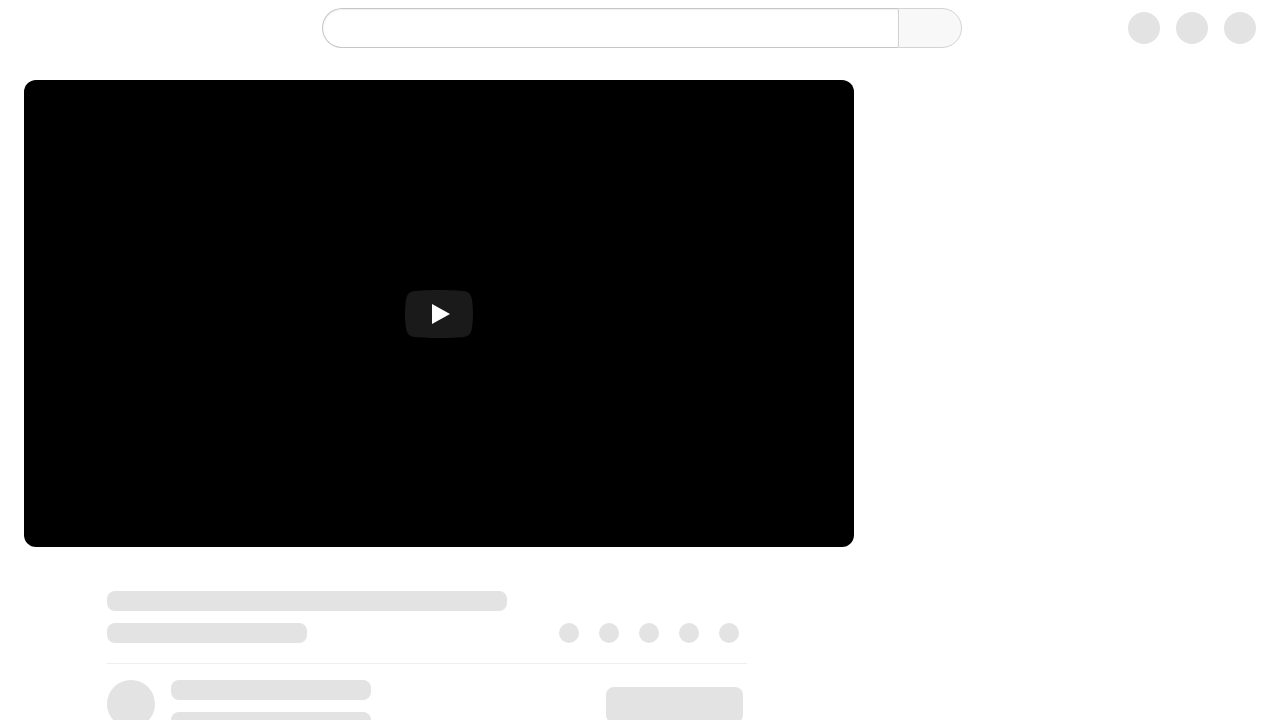

Waited 5 seconds before refresh (iteration 18/20)
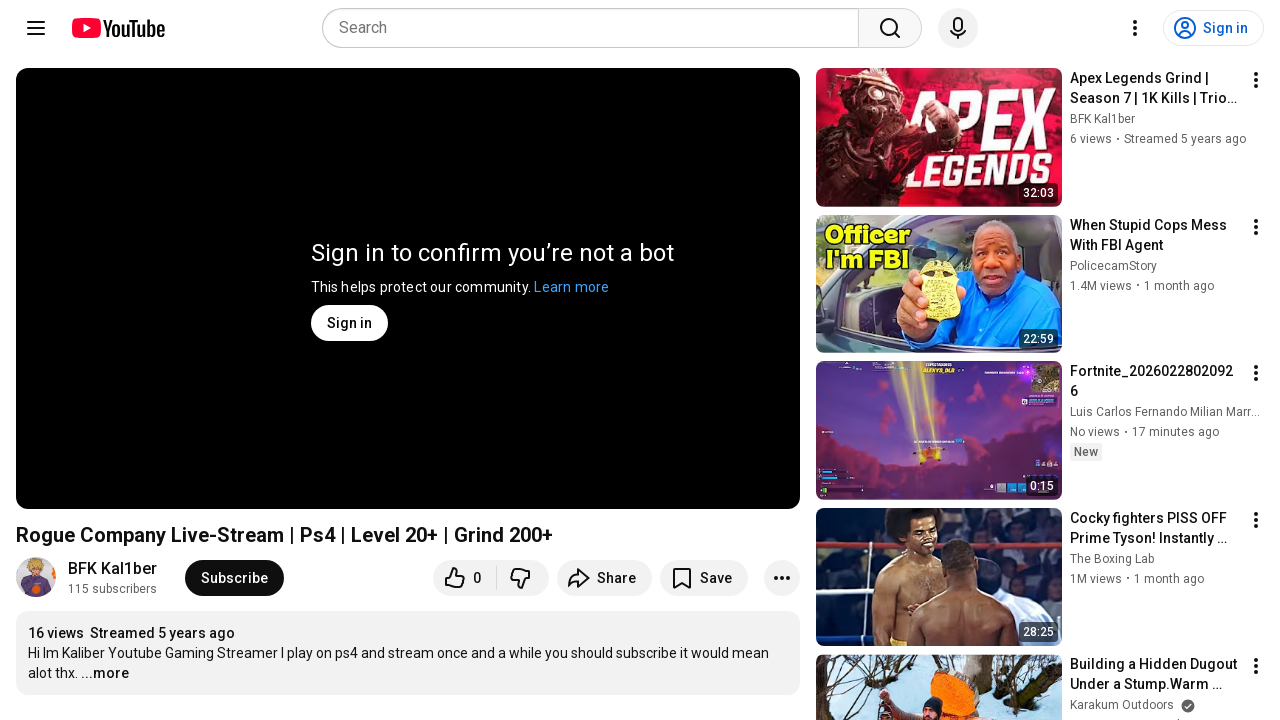

Refreshed the YouTube video page (iteration 18/20)
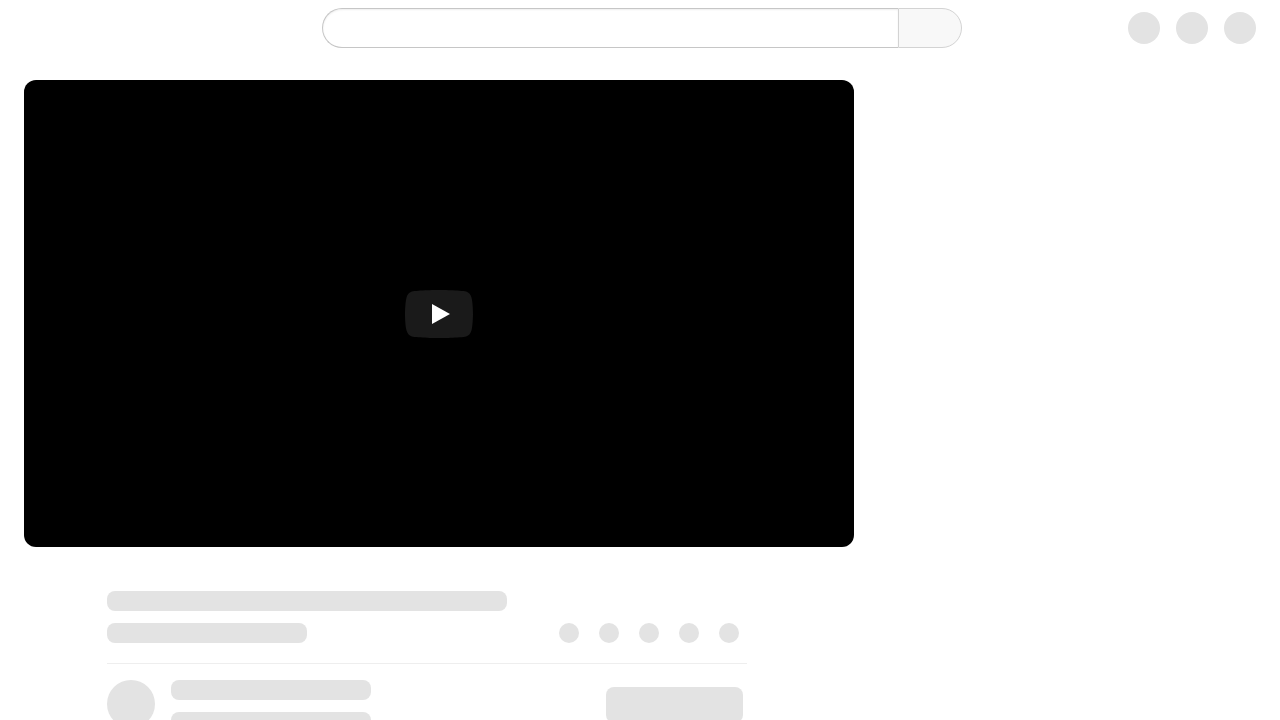

Waited 5 seconds before refresh (iteration 19/20)
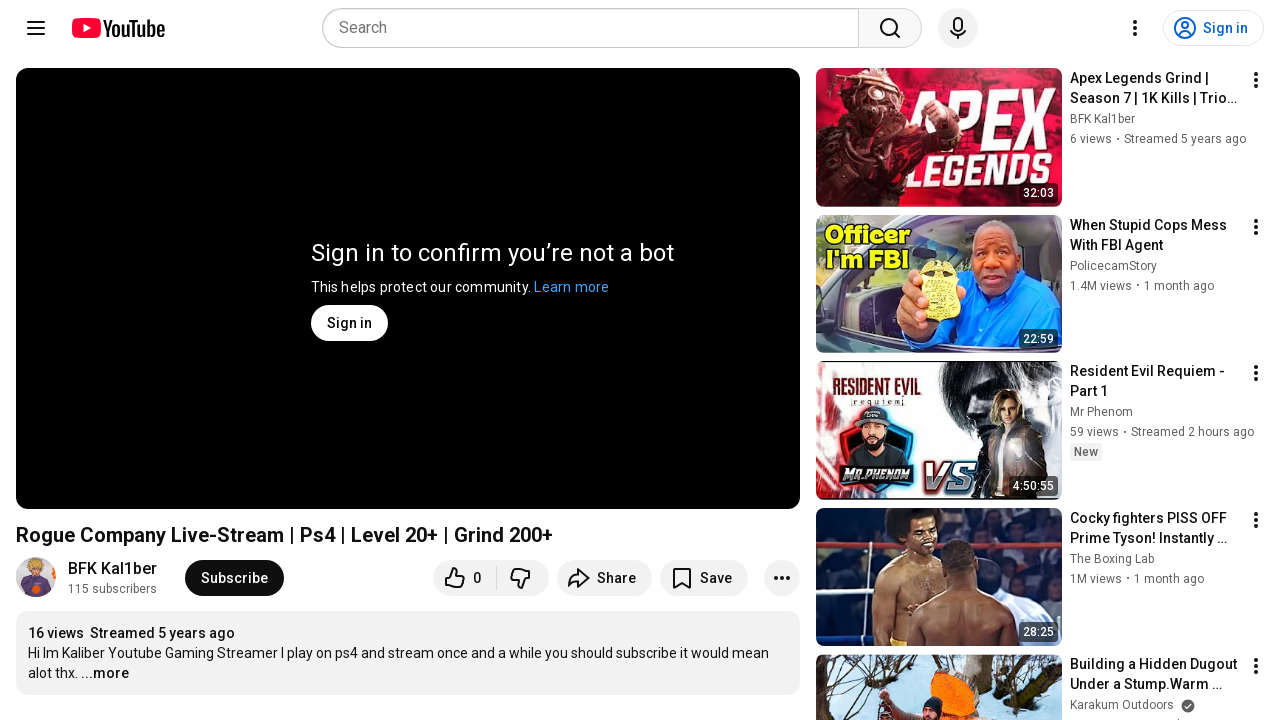

Refreshed the YouTube video page (iteration 19/20)
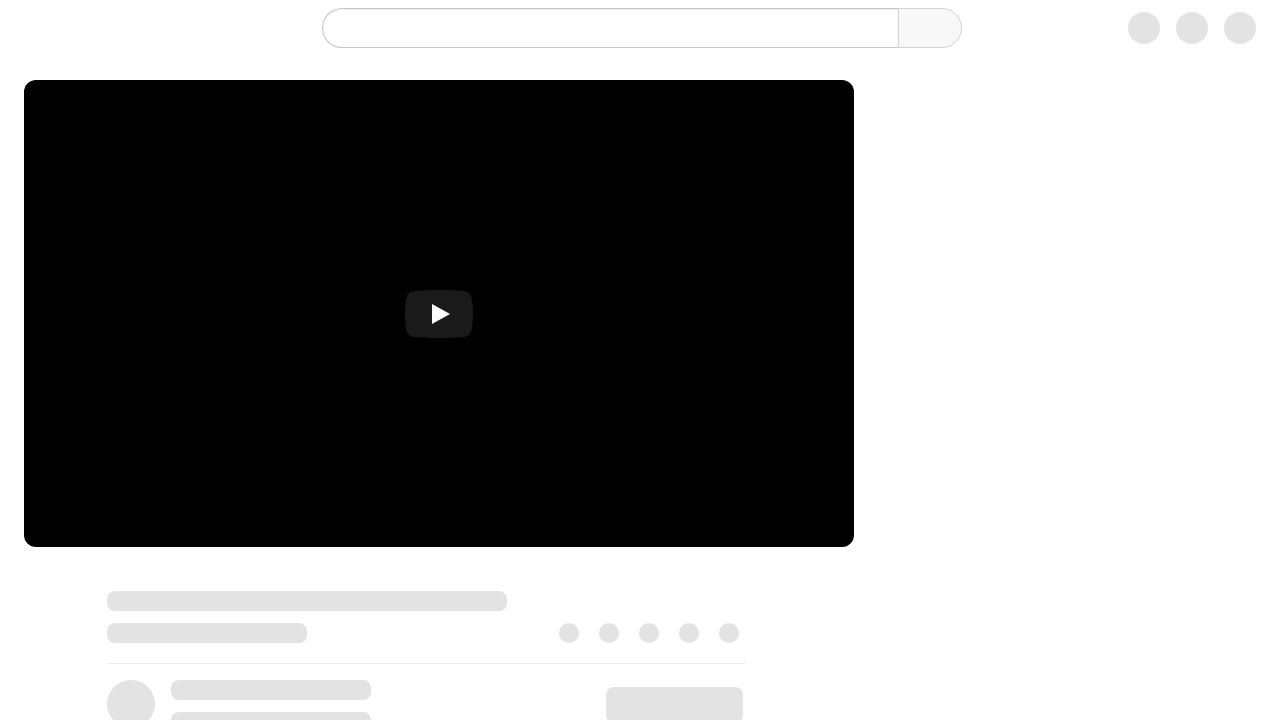

Waited 5 seconds before refresh (iteration 20/20)
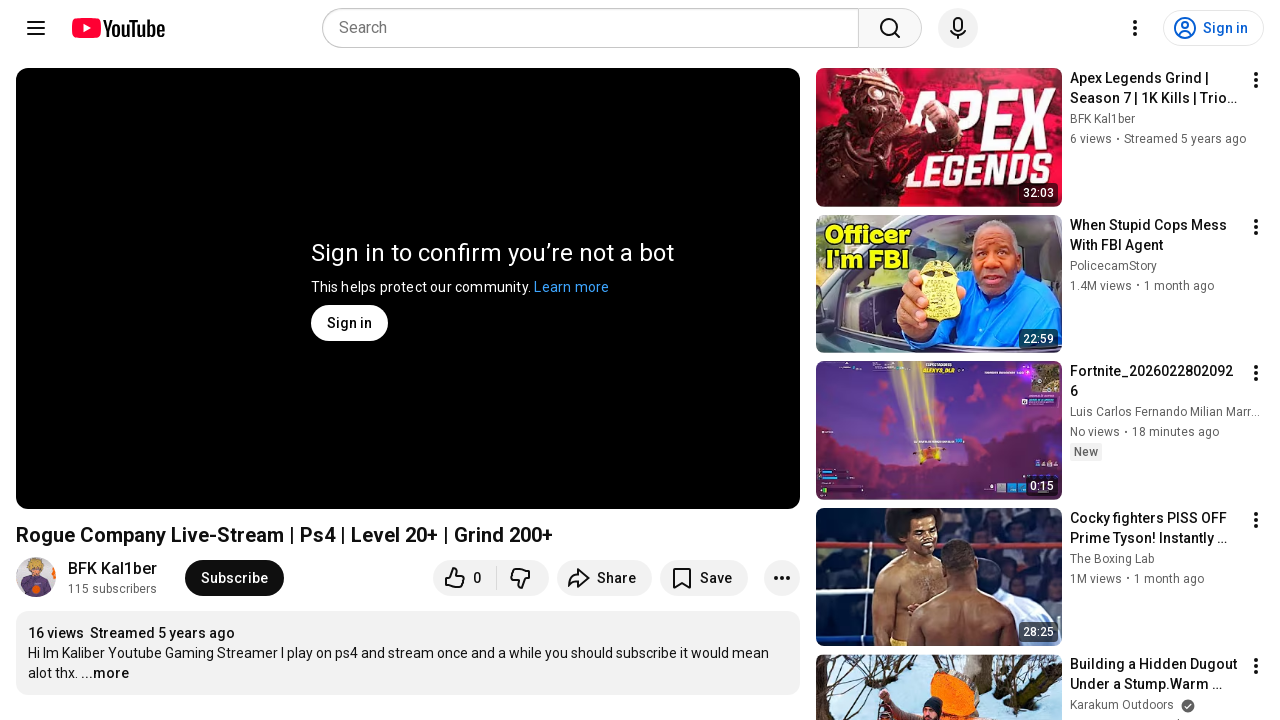

Refreshed the YouTube video page (iteration 20/20)
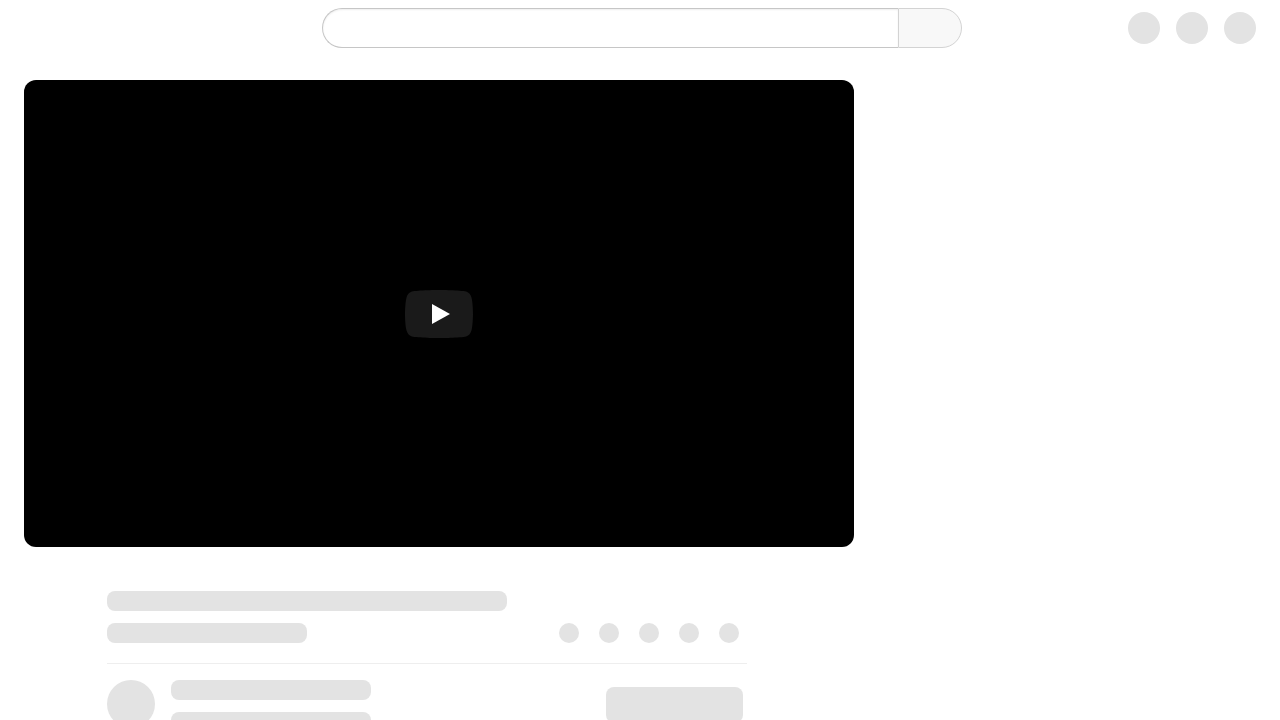

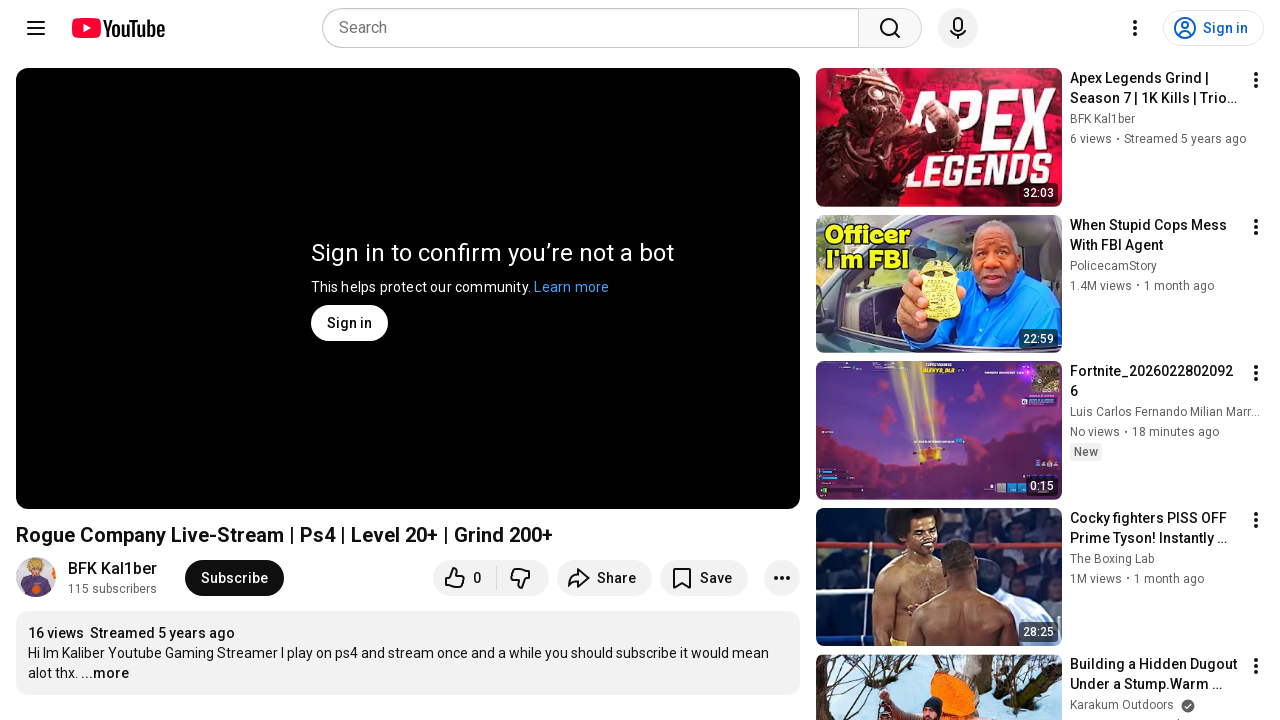